Navigates to the Block Champ game on CrazyGames, waits for the game iframe and nested game iframe to load, then performs a series of drag-and-drop moves on the game canvas to simulate playing the game.

Starting URL: https://www.crazygames.com/game/block-champ

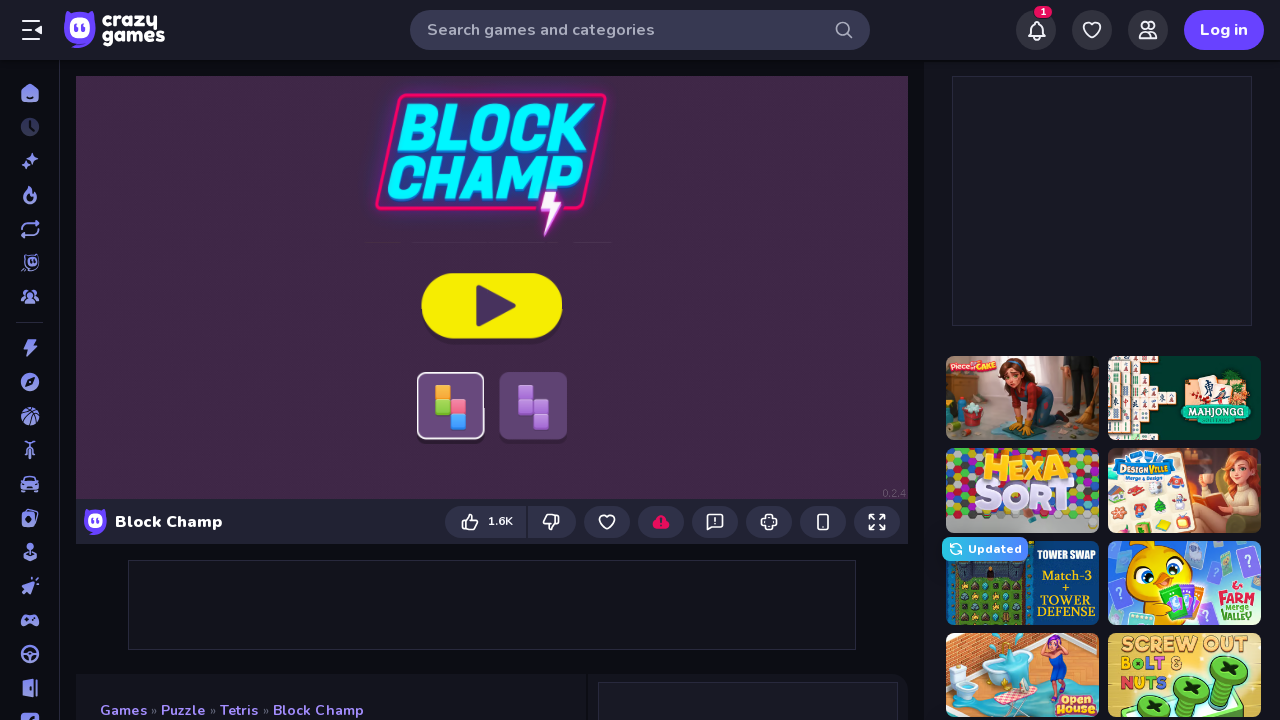

Waited 5 seconds for initial page load
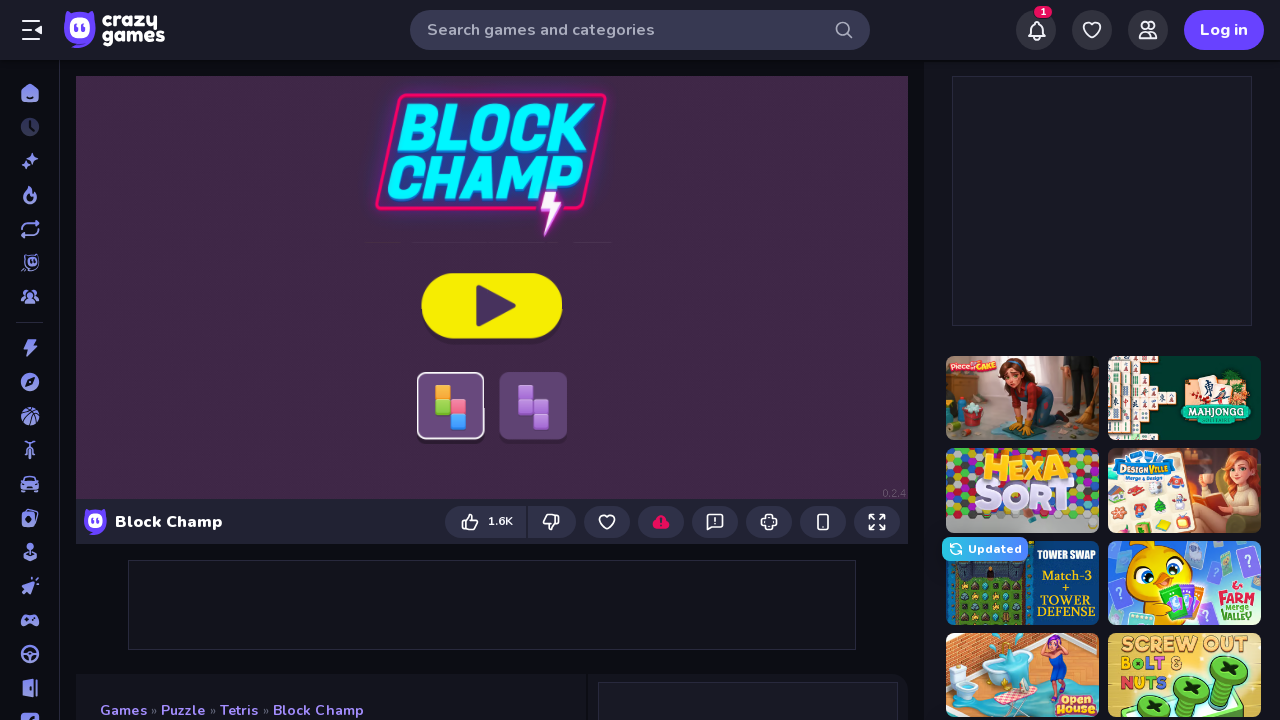

Game iframe loaded and appeared on page
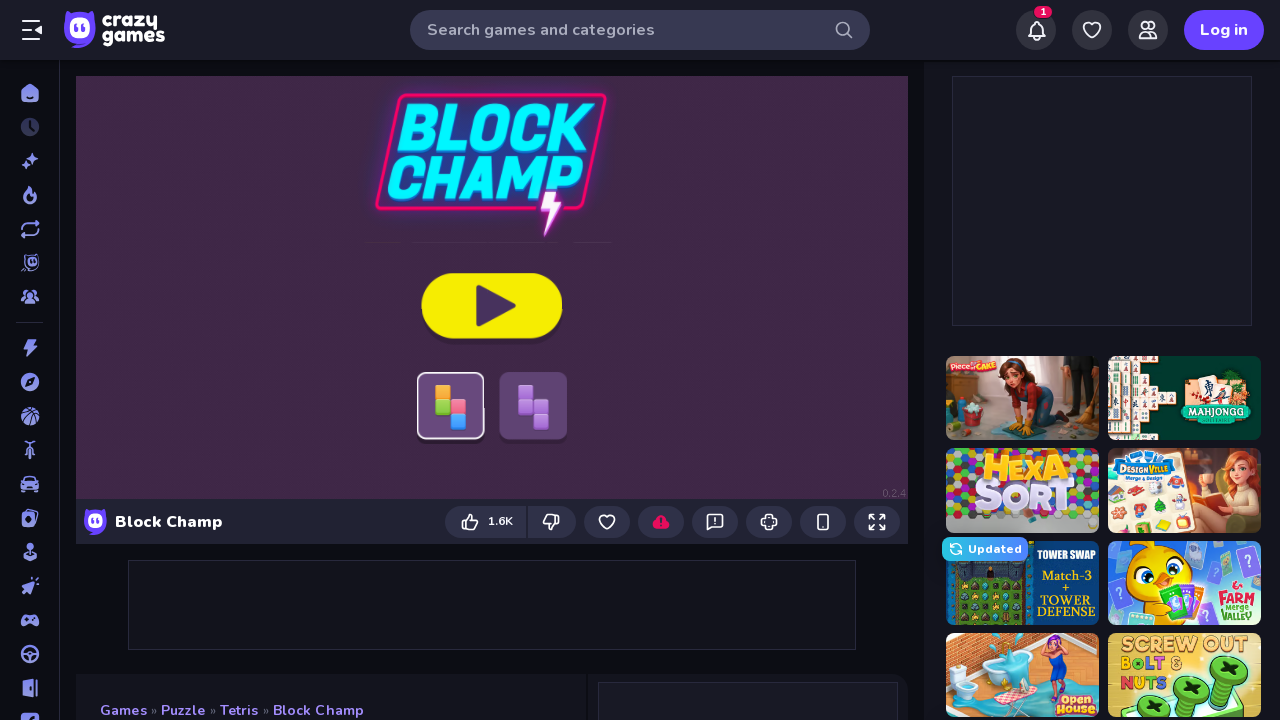

Located game iframe element
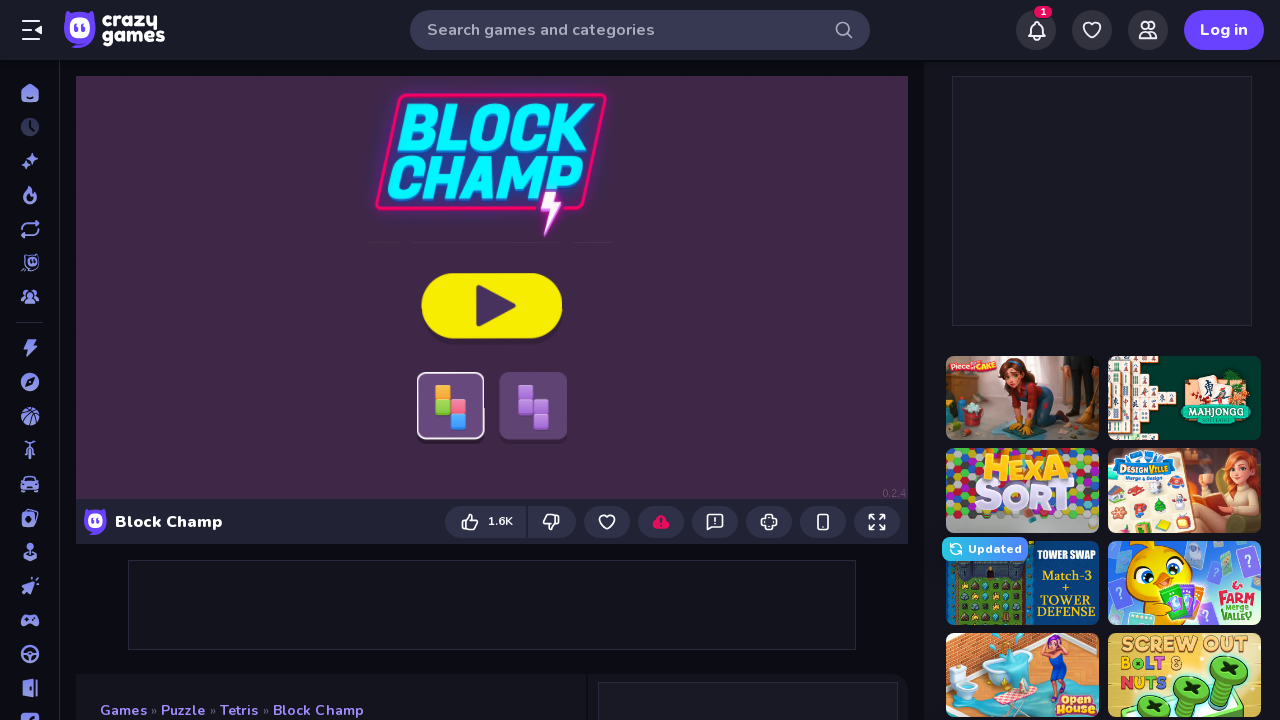

Accessed content frame of game iframe
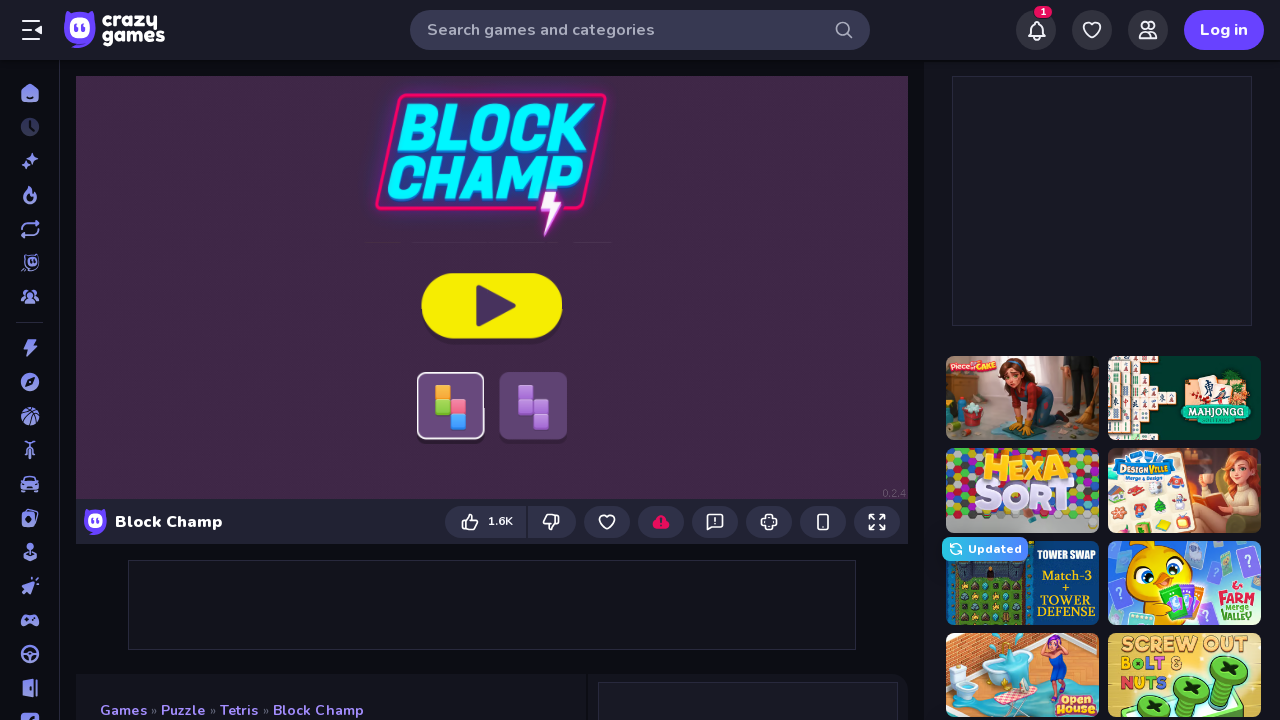

Waited 5 seconds for iframe content to load
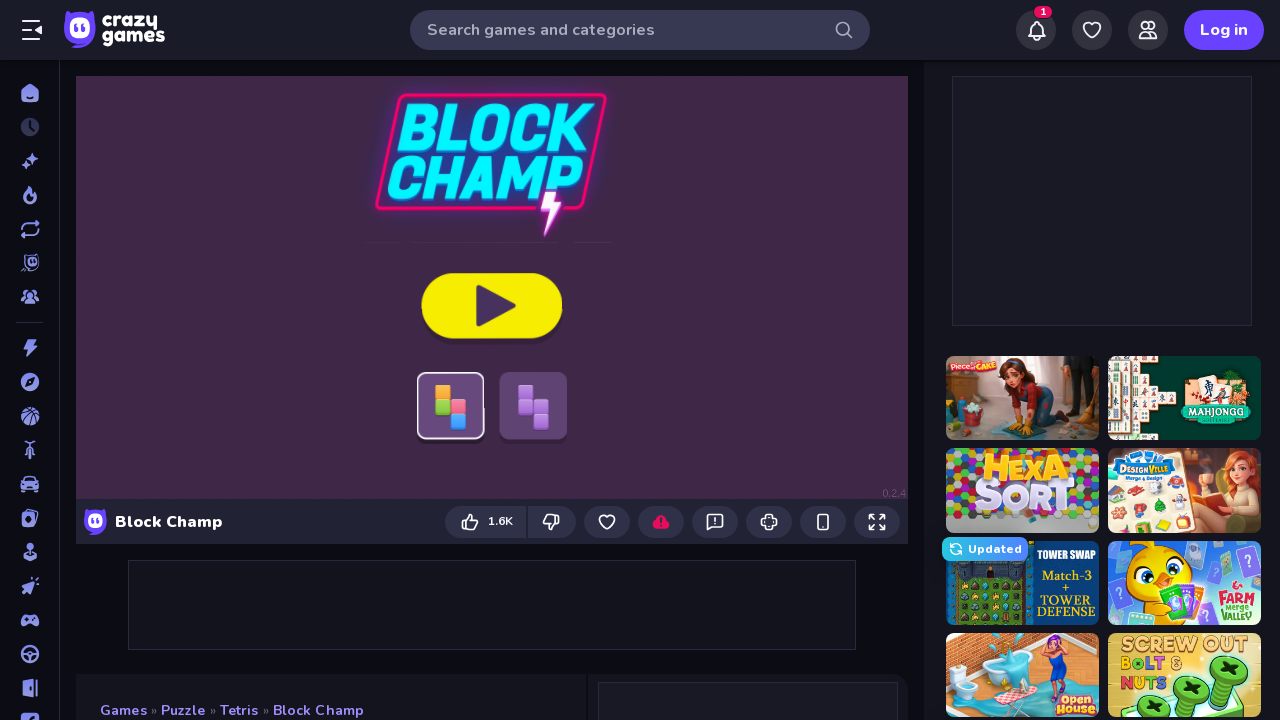

Located nested game iframe element
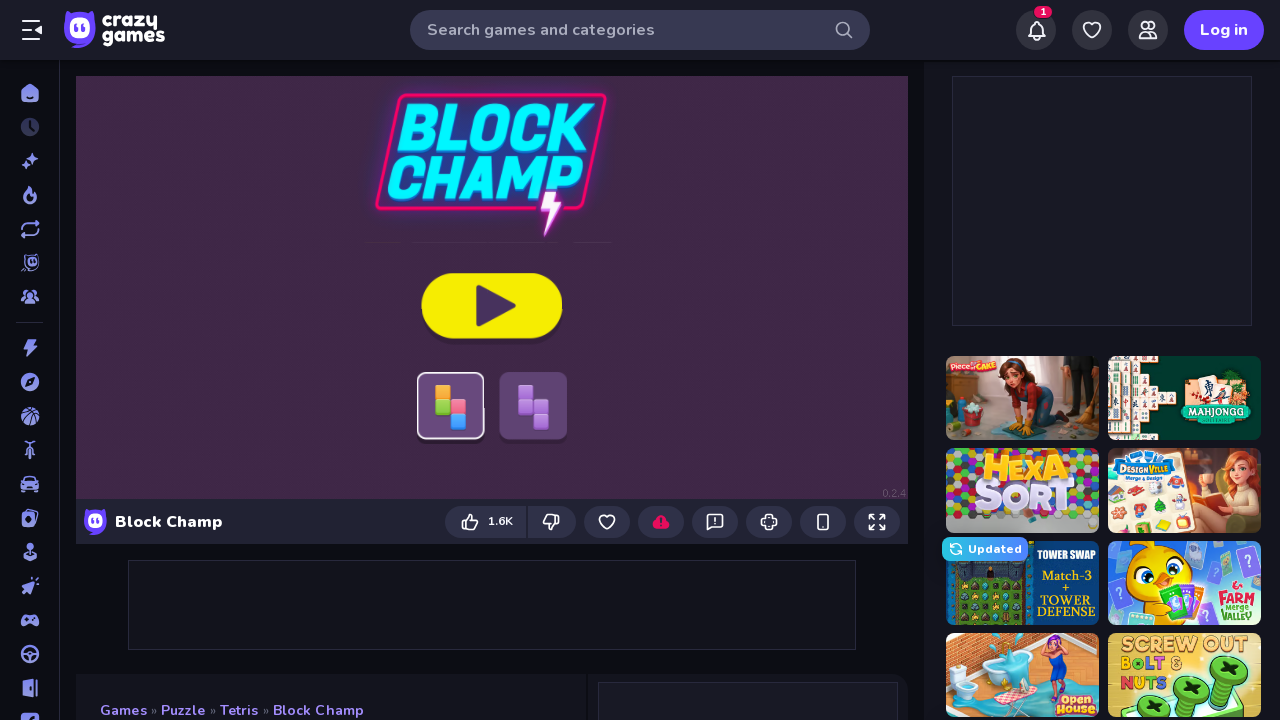

Accessed content frame of nested game iframe
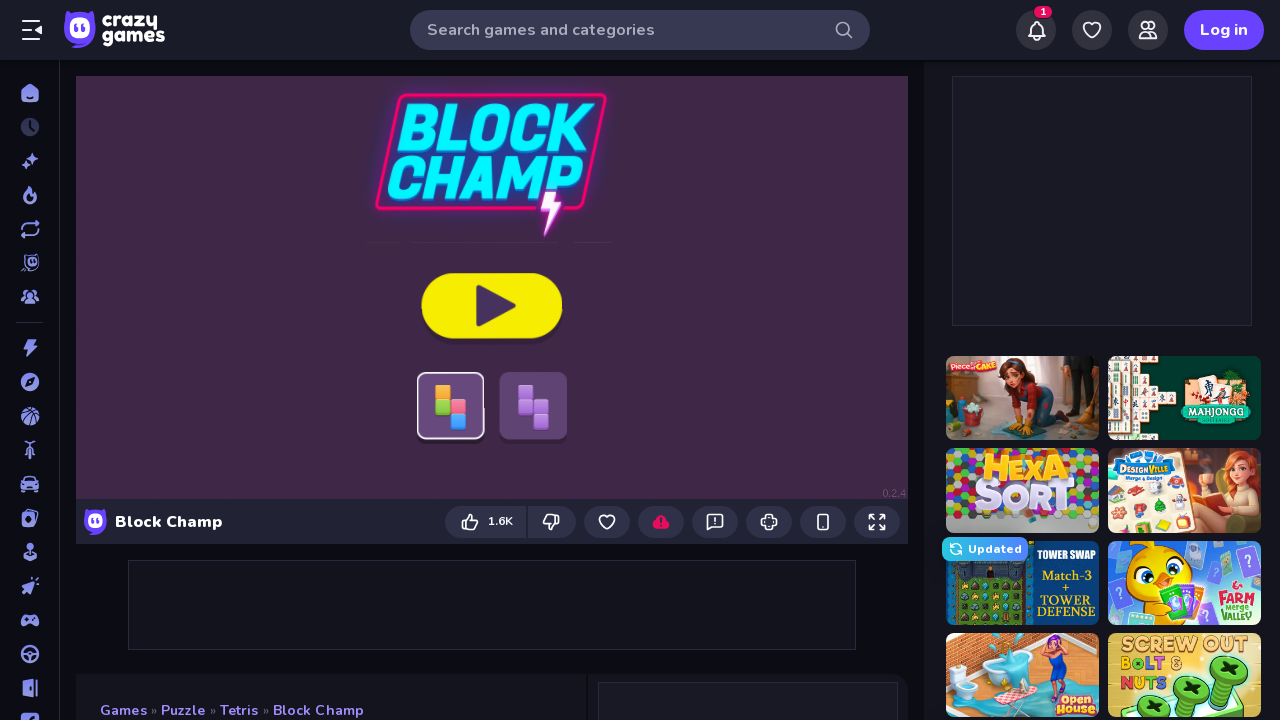

Waited 5 seconds for nested iframe content to load
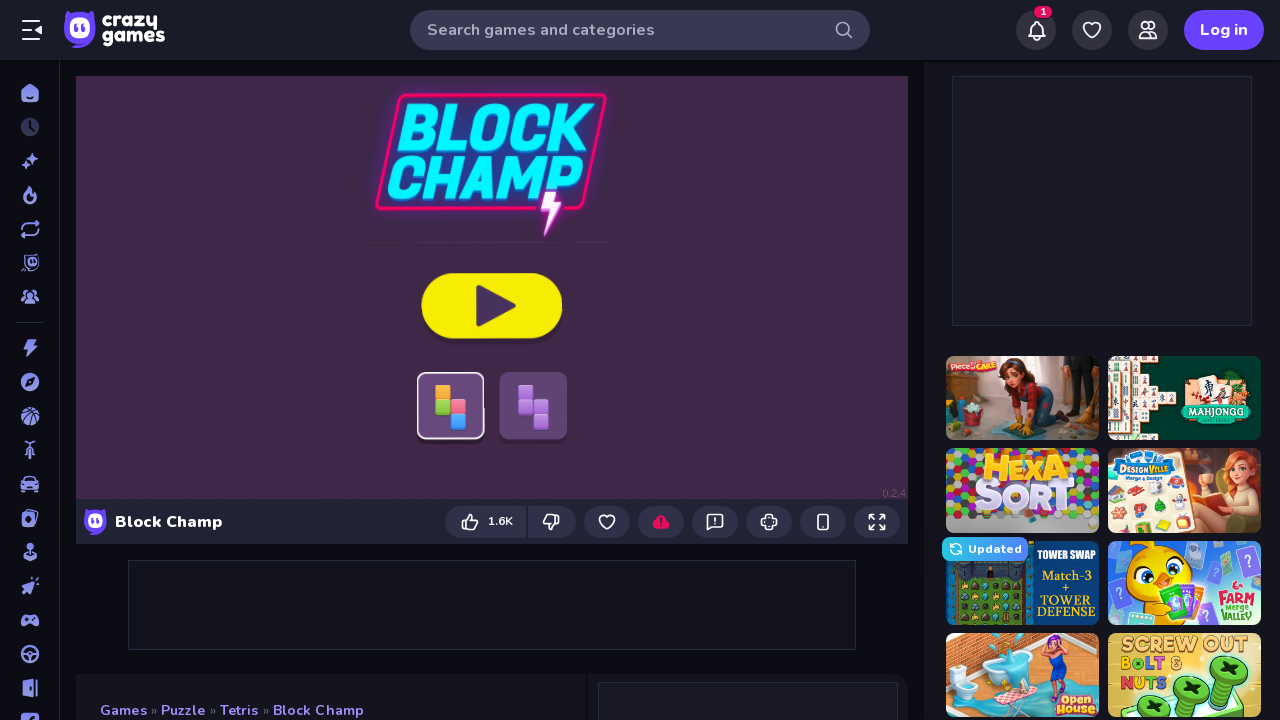

Located game canvas element
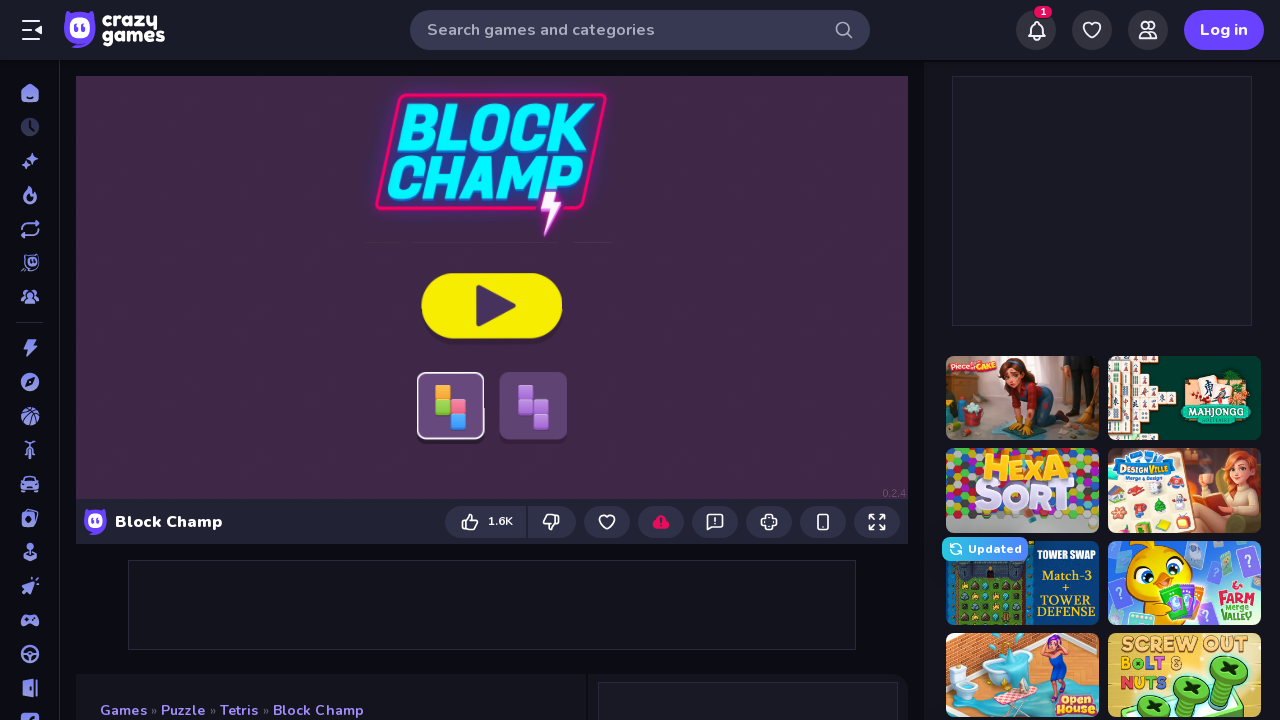

Retrieved canvas bounding box dimensions
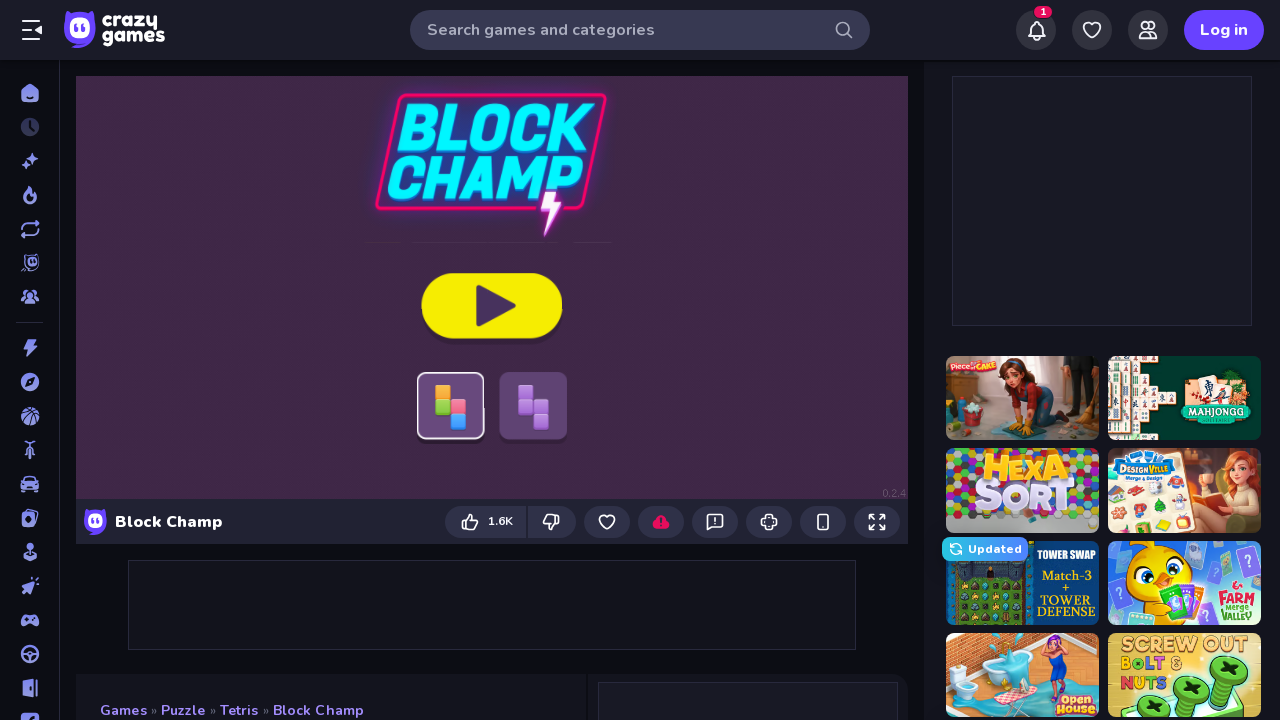

Retrieved nested iframe bounding box dimensions
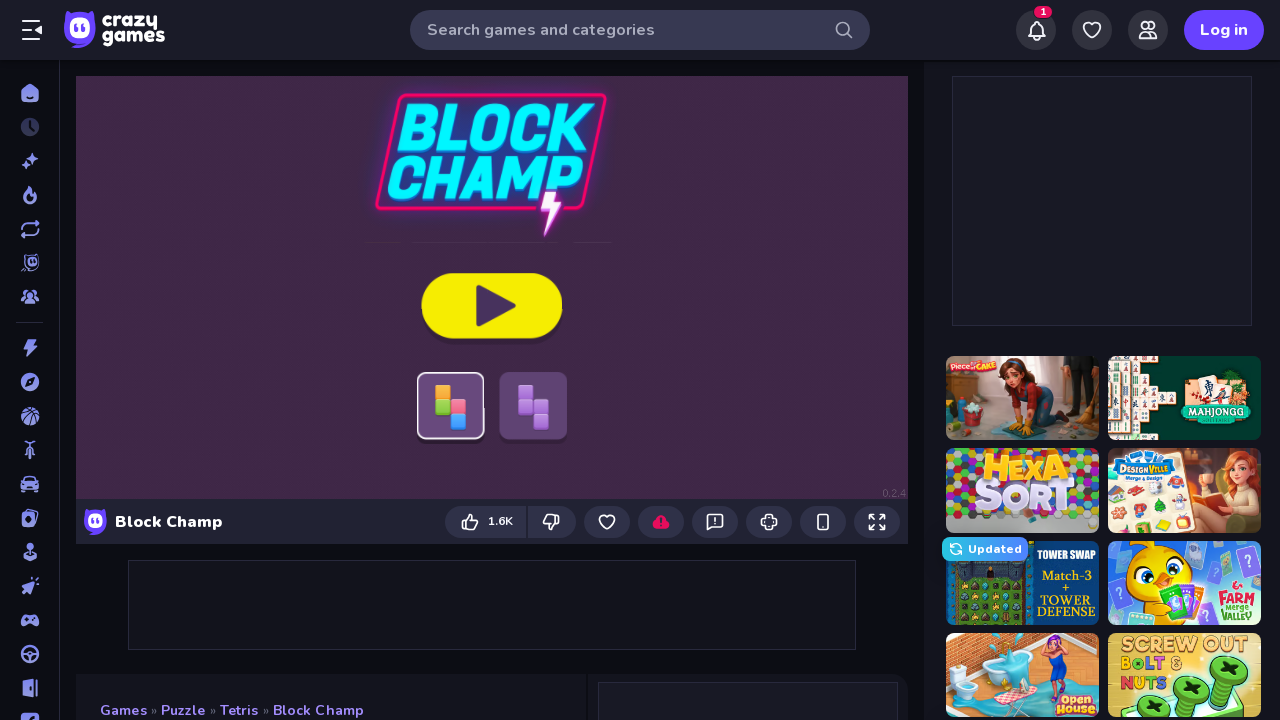

Move 1: Moved mouse to piece starting position at (568, 512)
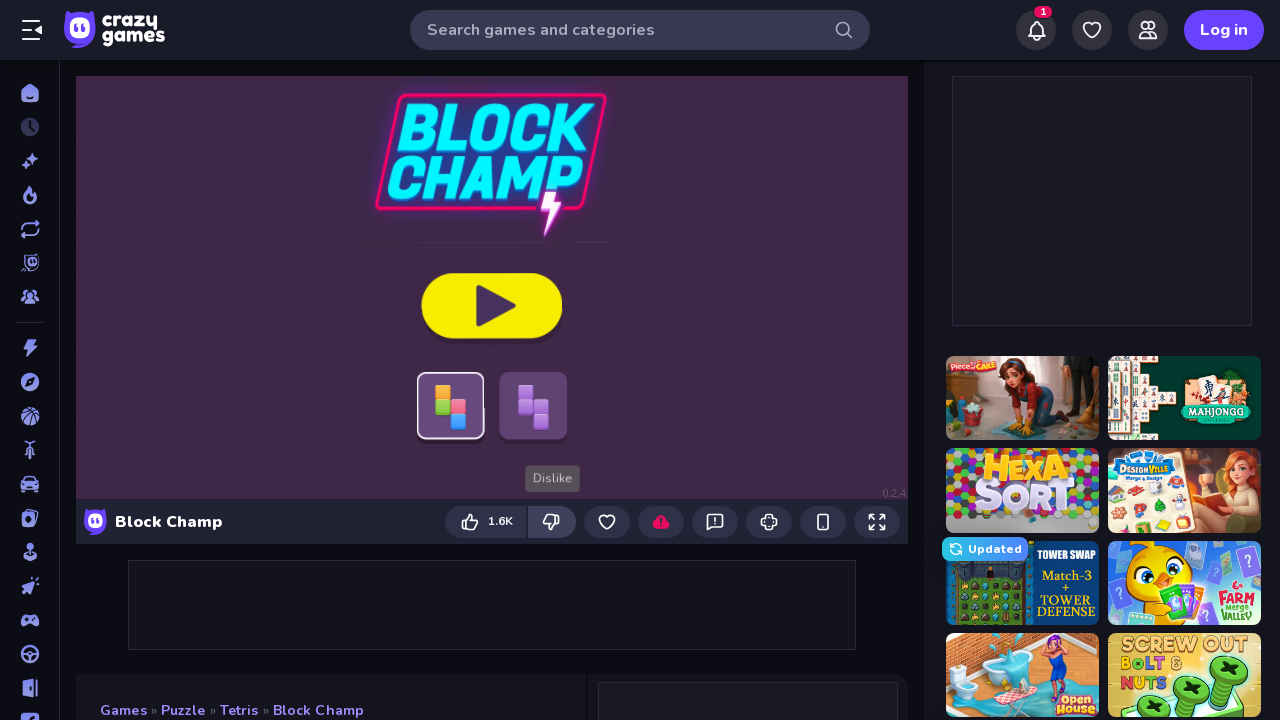

Move 1: Waited 50ms before mouse down
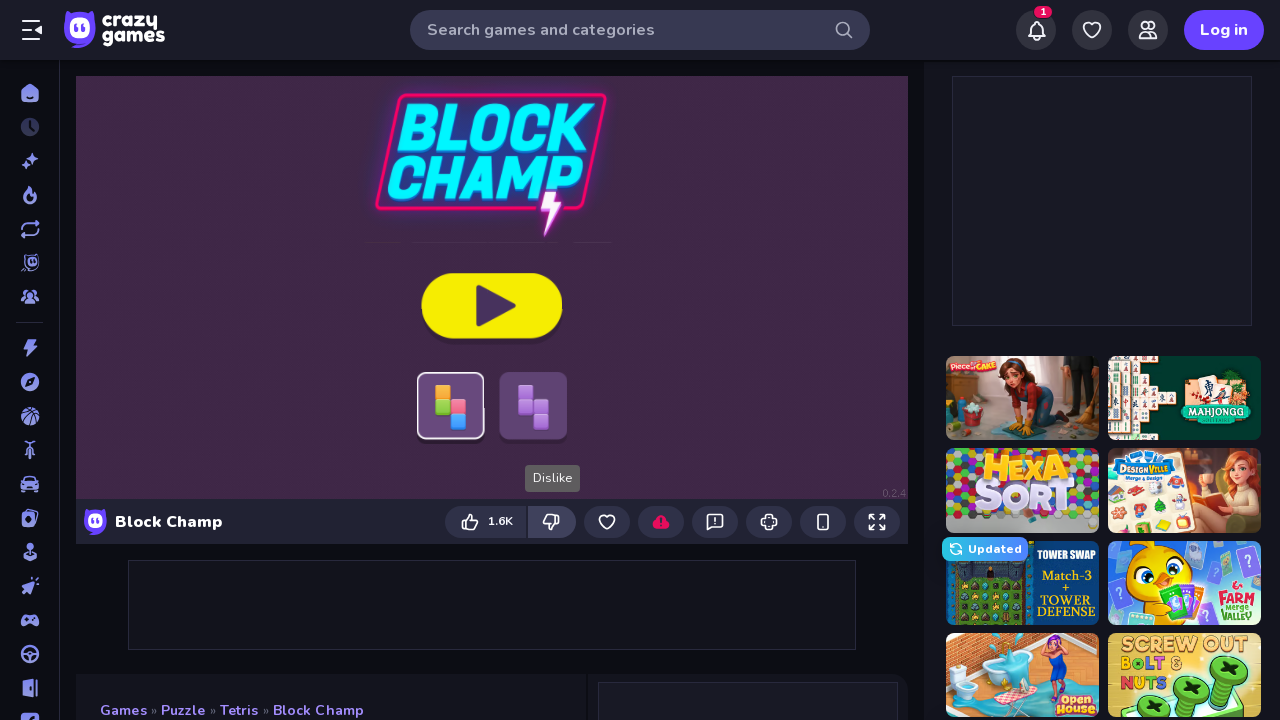

Move 1: Pressed mouse button down on piece at (568, 512)
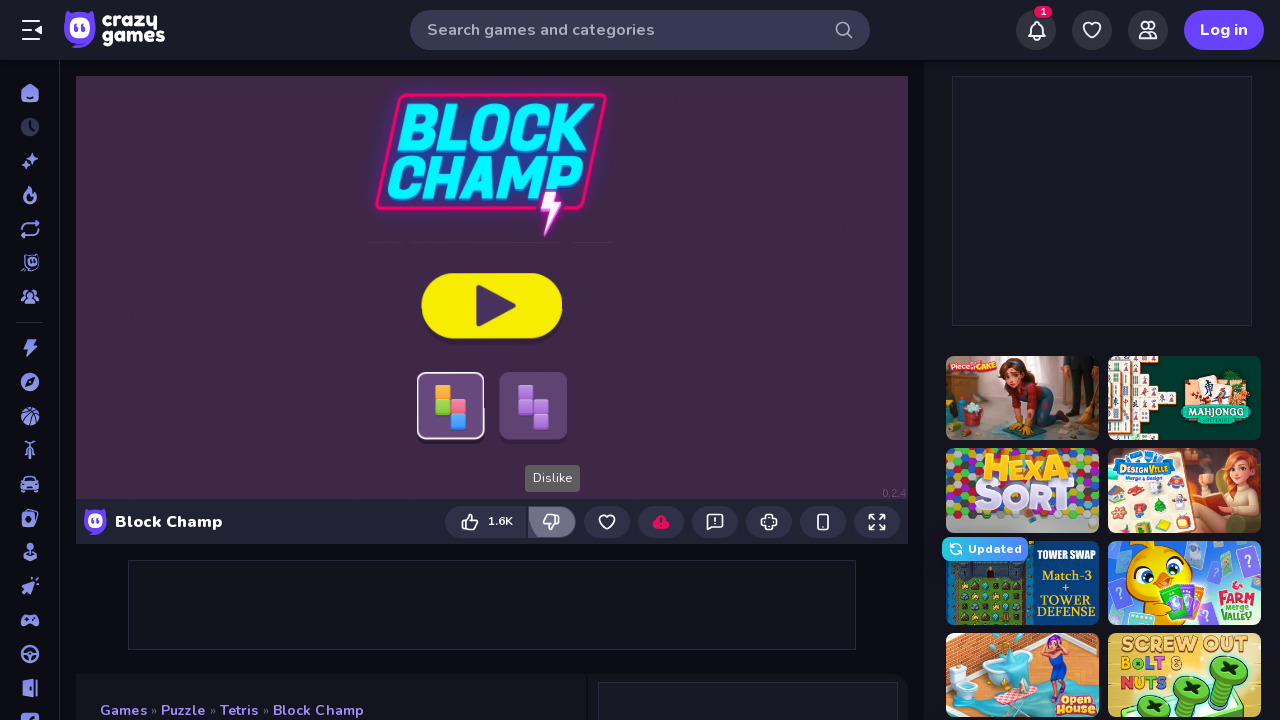

Move 1: Dragged piece through 40 intermediate positions to target at (337, 289)
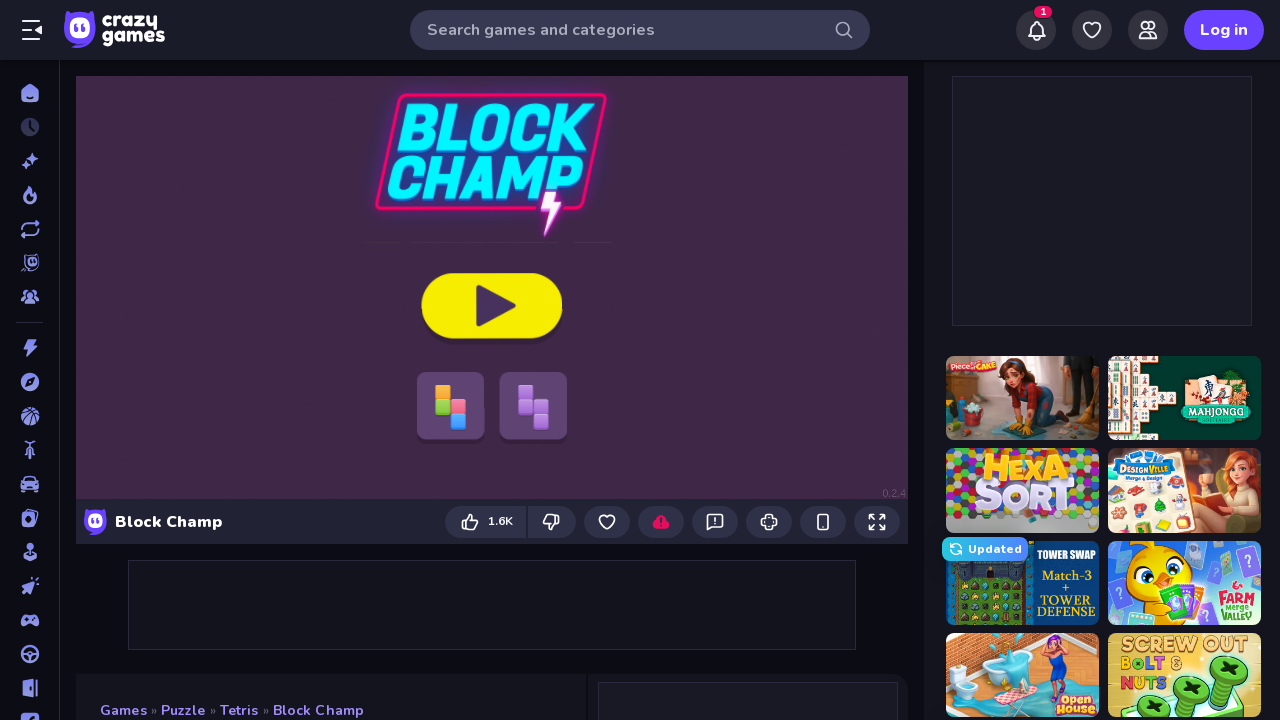

Move 1: Moved mouse to final target position at (331, 284)
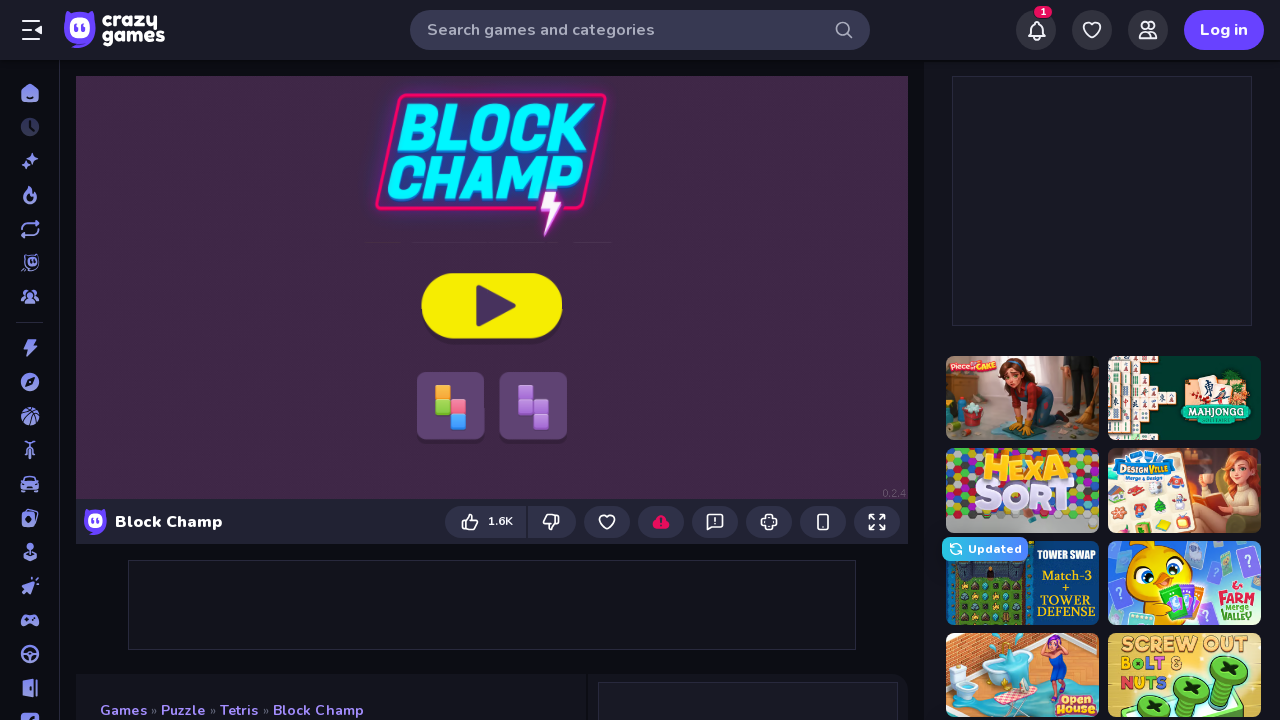

Move 1: Waited 50ms before mouse up
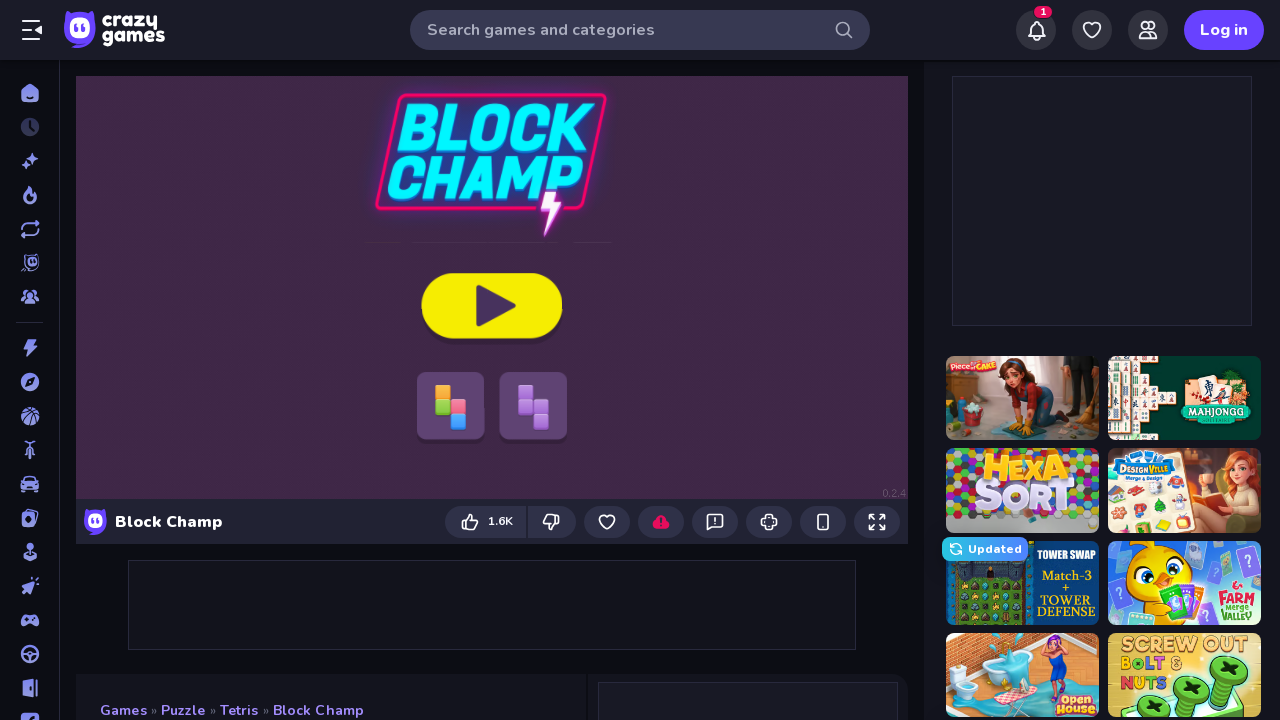

Move 1: Released mouse button at target position at (331, 284)
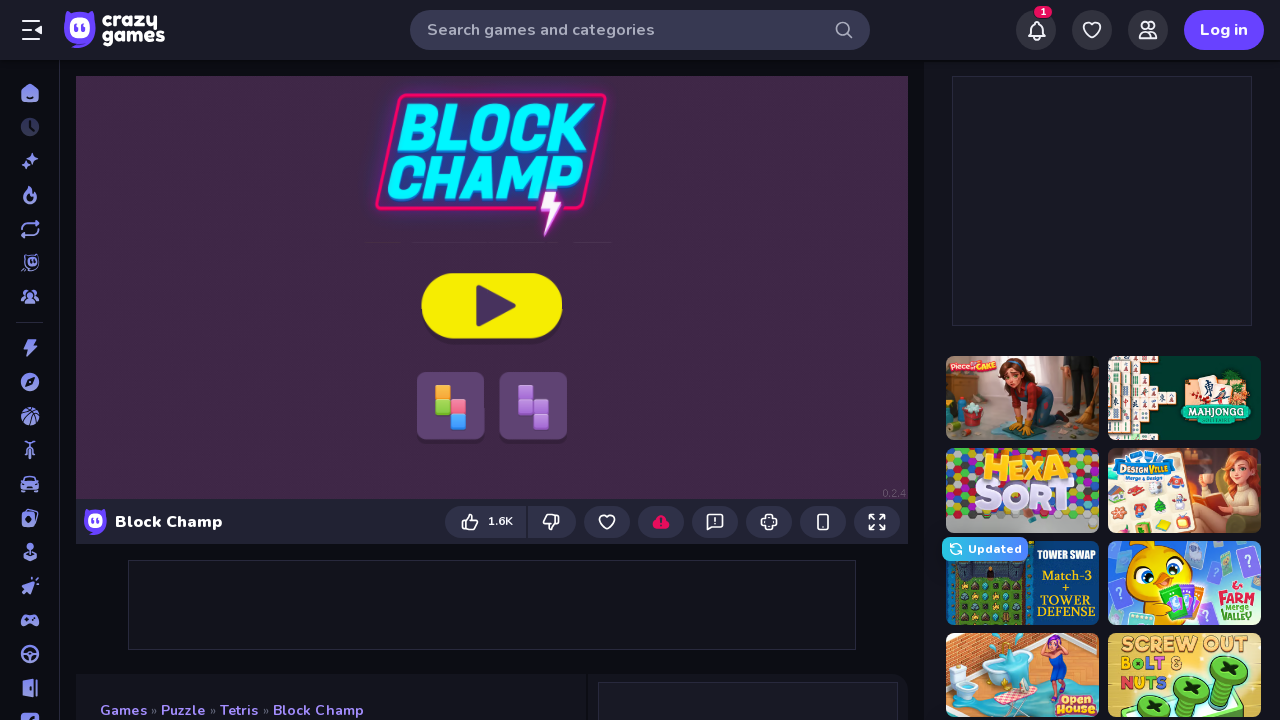

Move 1: Waited 1 second before next move
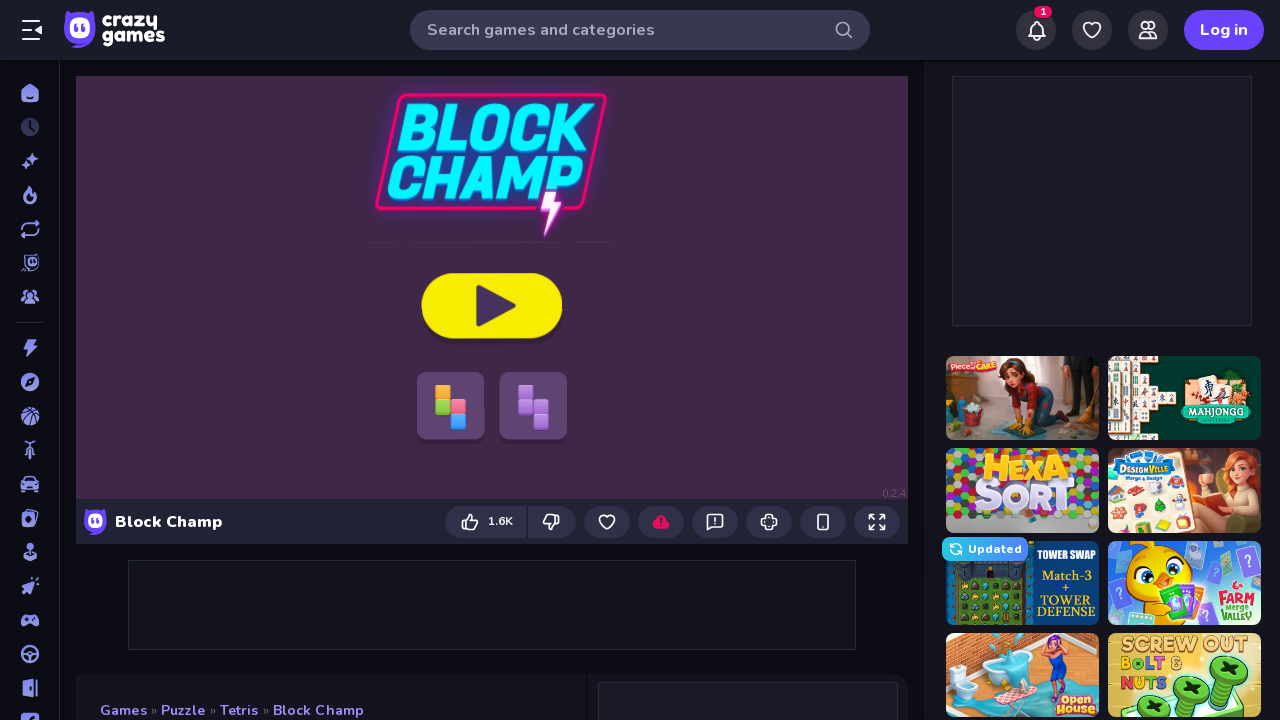

Move 2: Moved mouse to piece starting position at (568, 512)
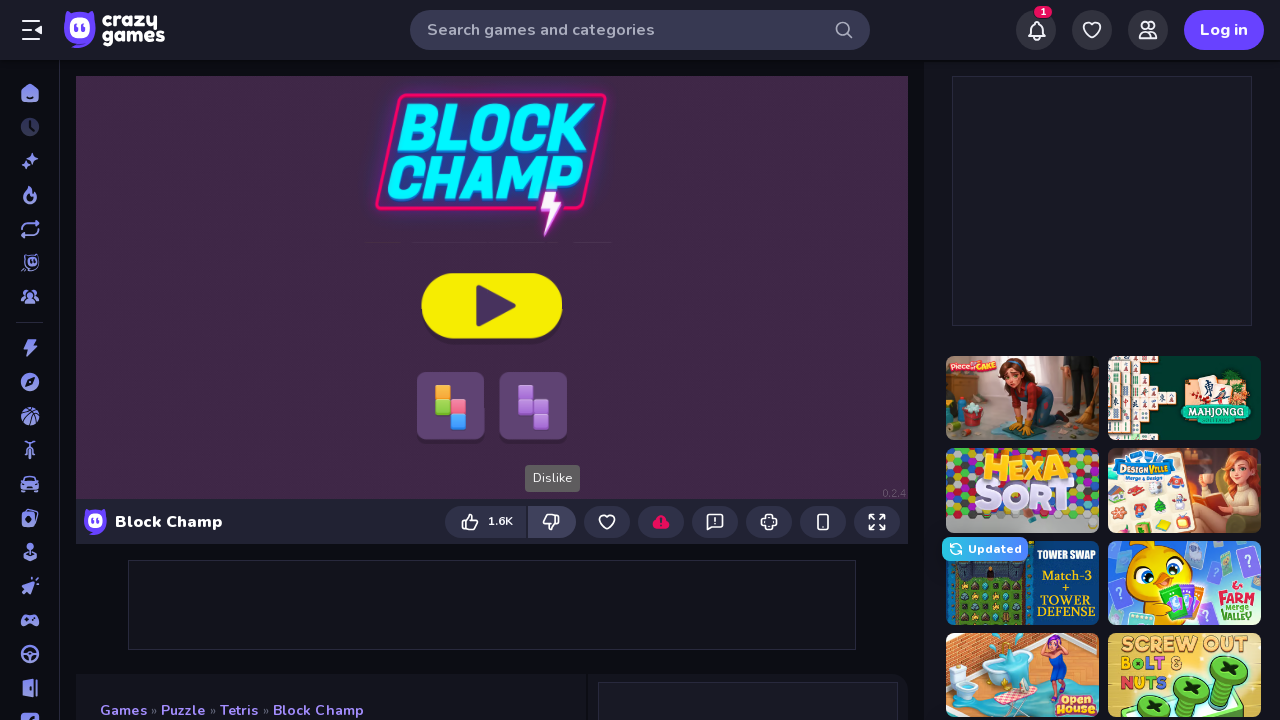

Move 2: Waited 50ms before mouse down
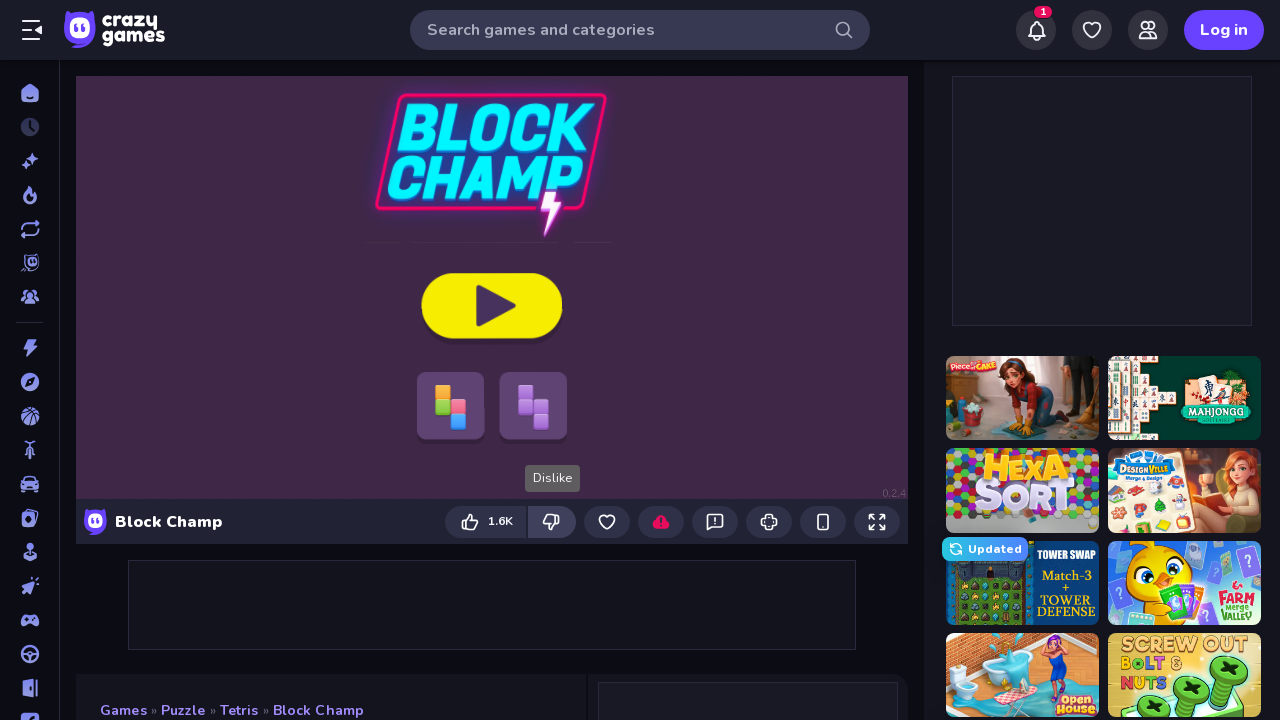

Move 2: Pressed mouse button down on piece at (568, 512)
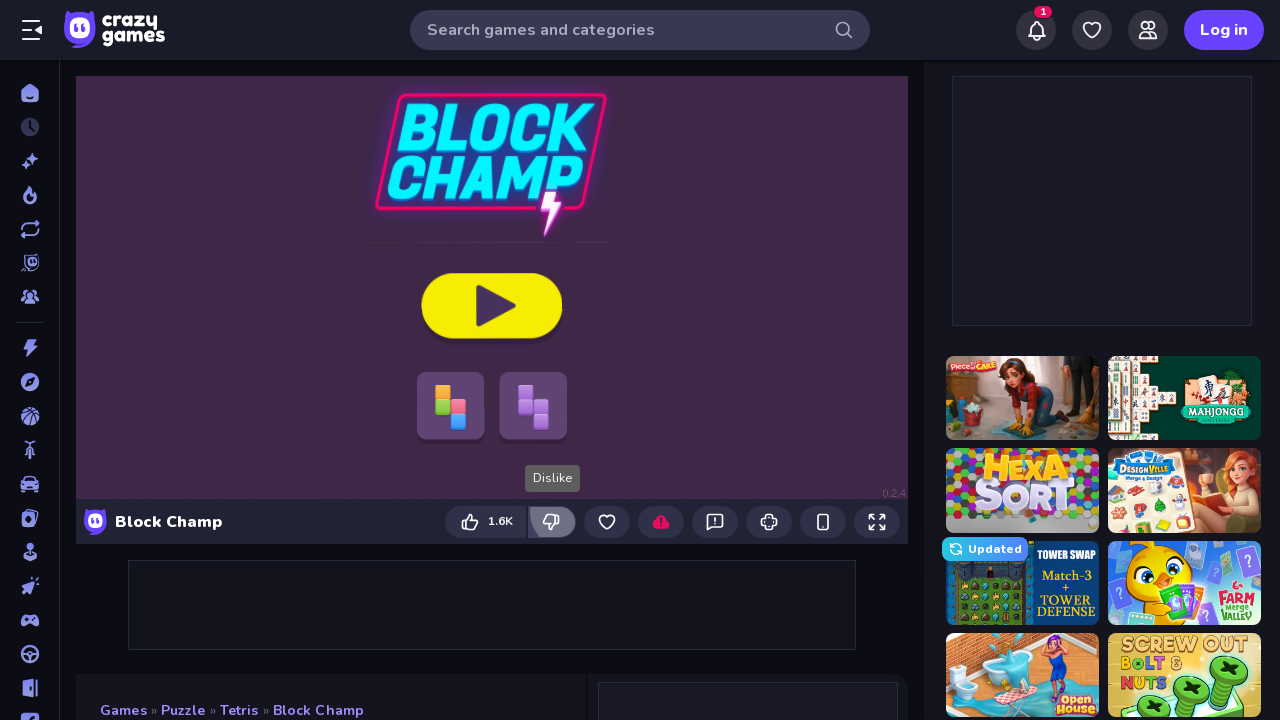

Move 2: Dragged piece through 40 intermediate positions to target at (776, 486)
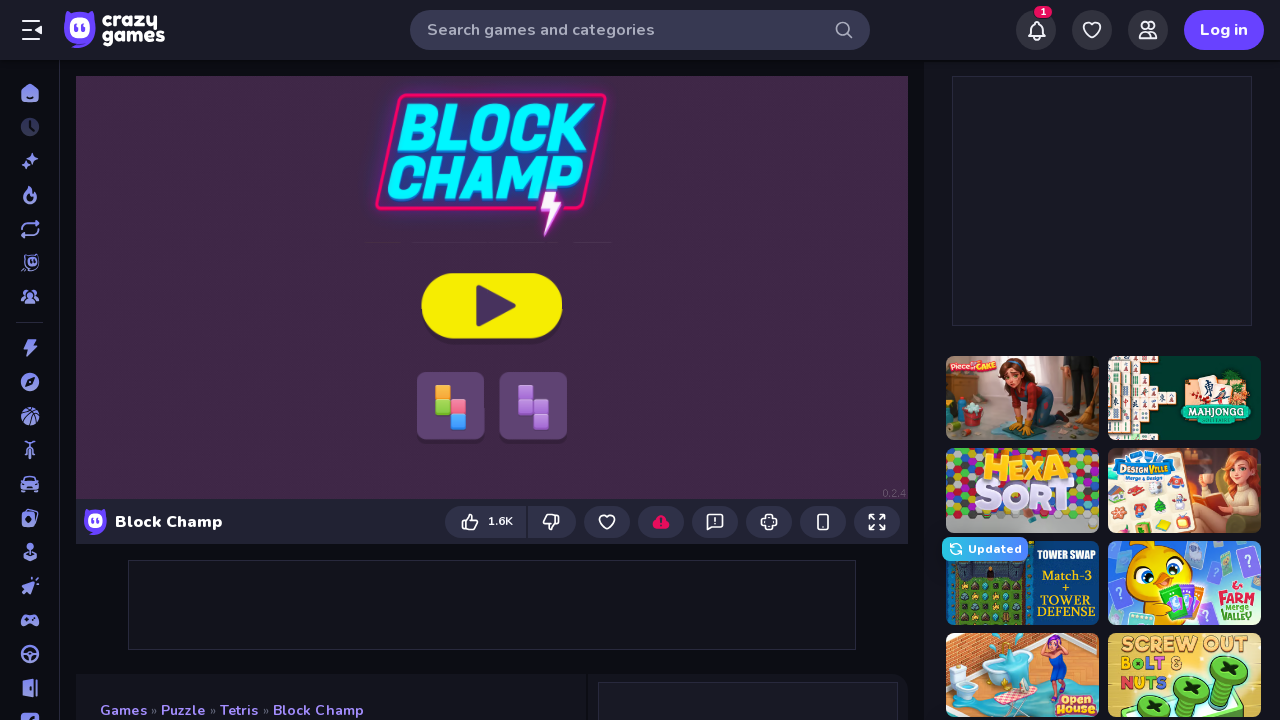

Move 2: Moved mouse to final target position at (781, 485)
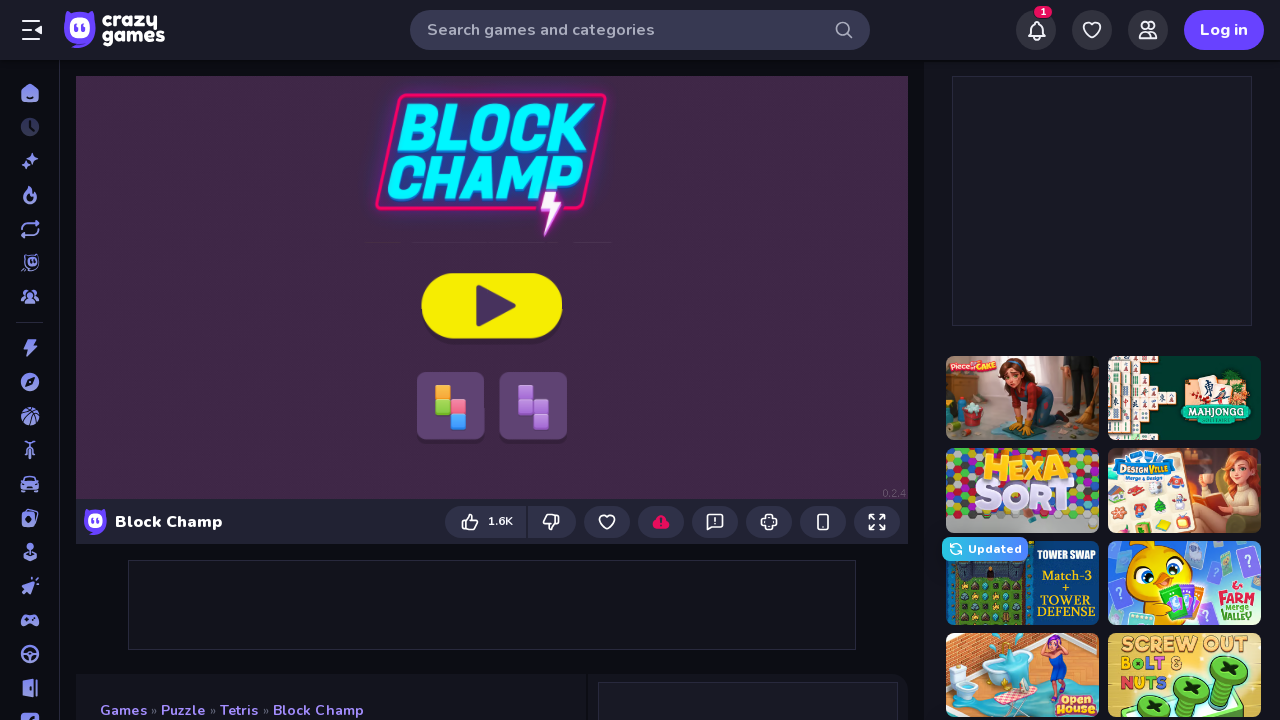

Move 2: Waited 50ms before mouse up
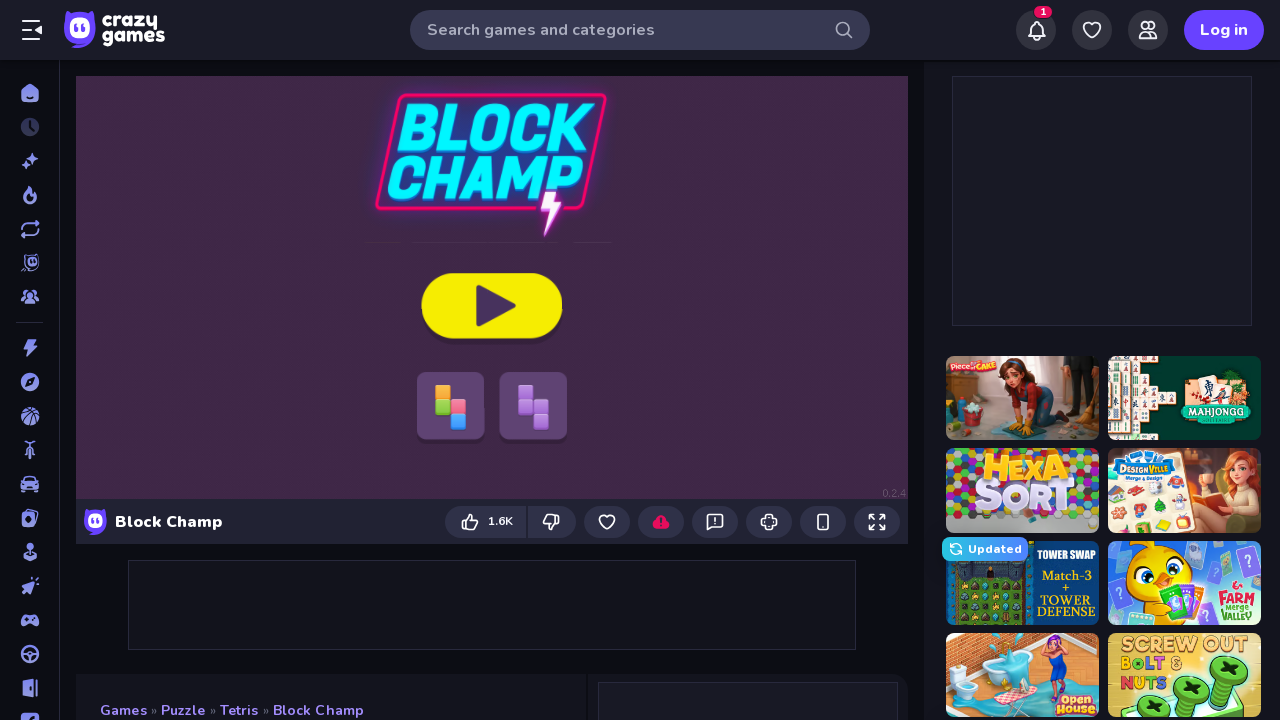

Move 2: Released mouse button at target position at (781, 485)
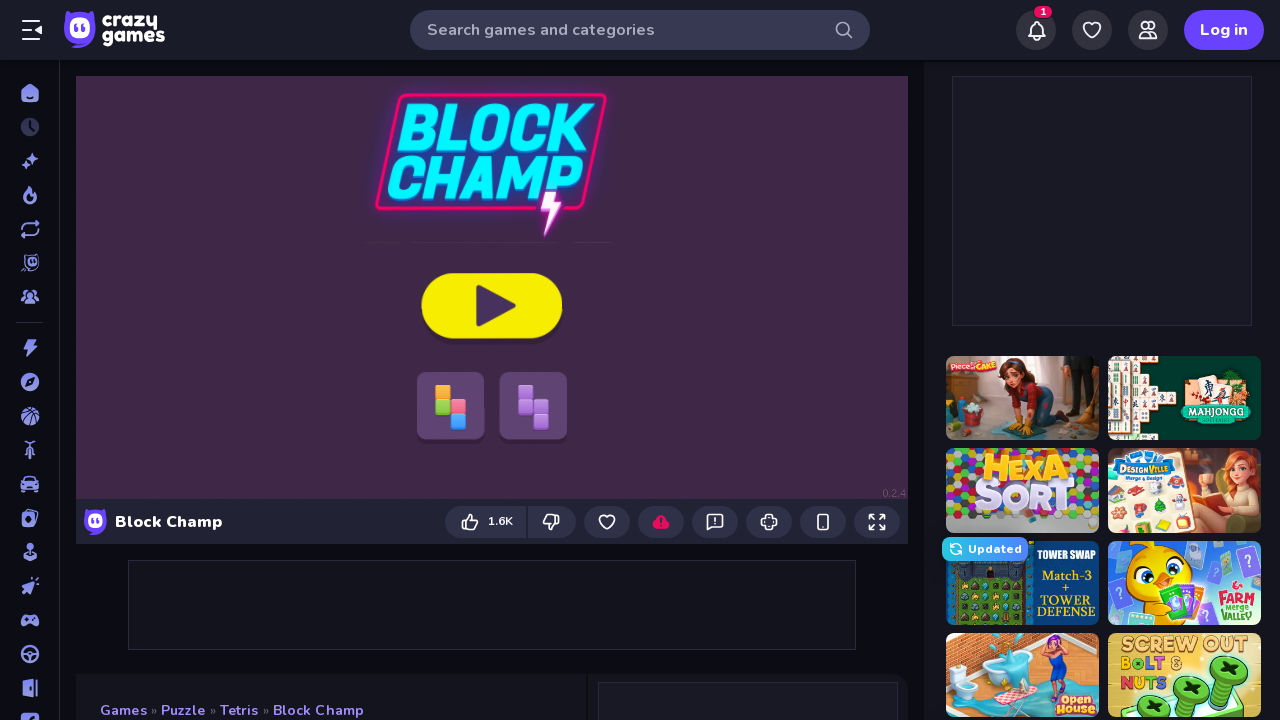

Move 2: Waited 1 second before next move
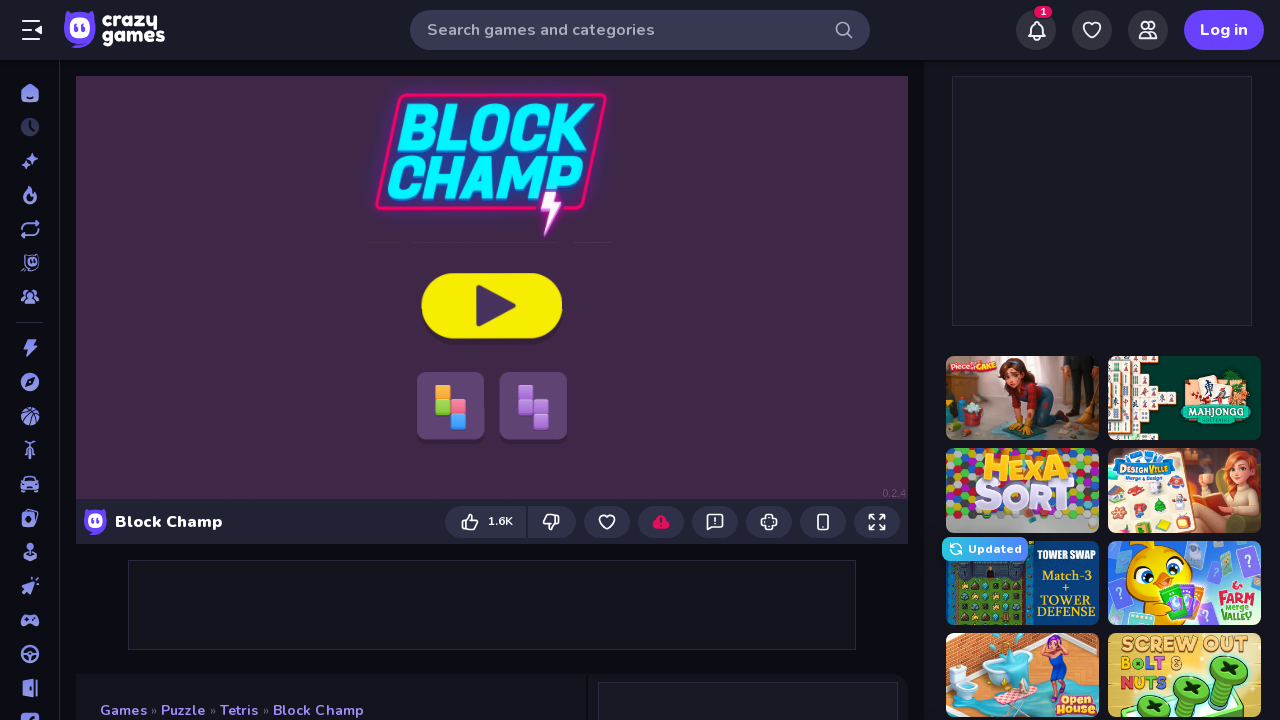

Move 3: Moved mouse to piece starting position at (568, 512)
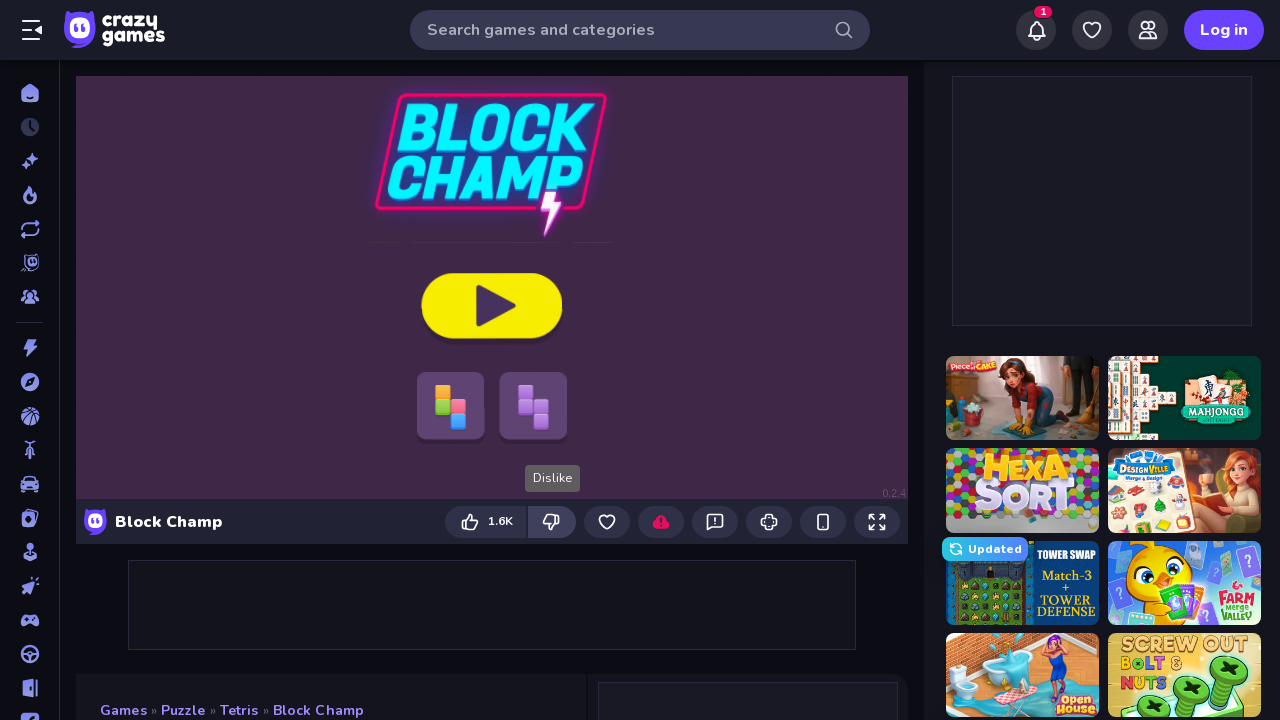

Move 3: Waited 50ms before mouse down
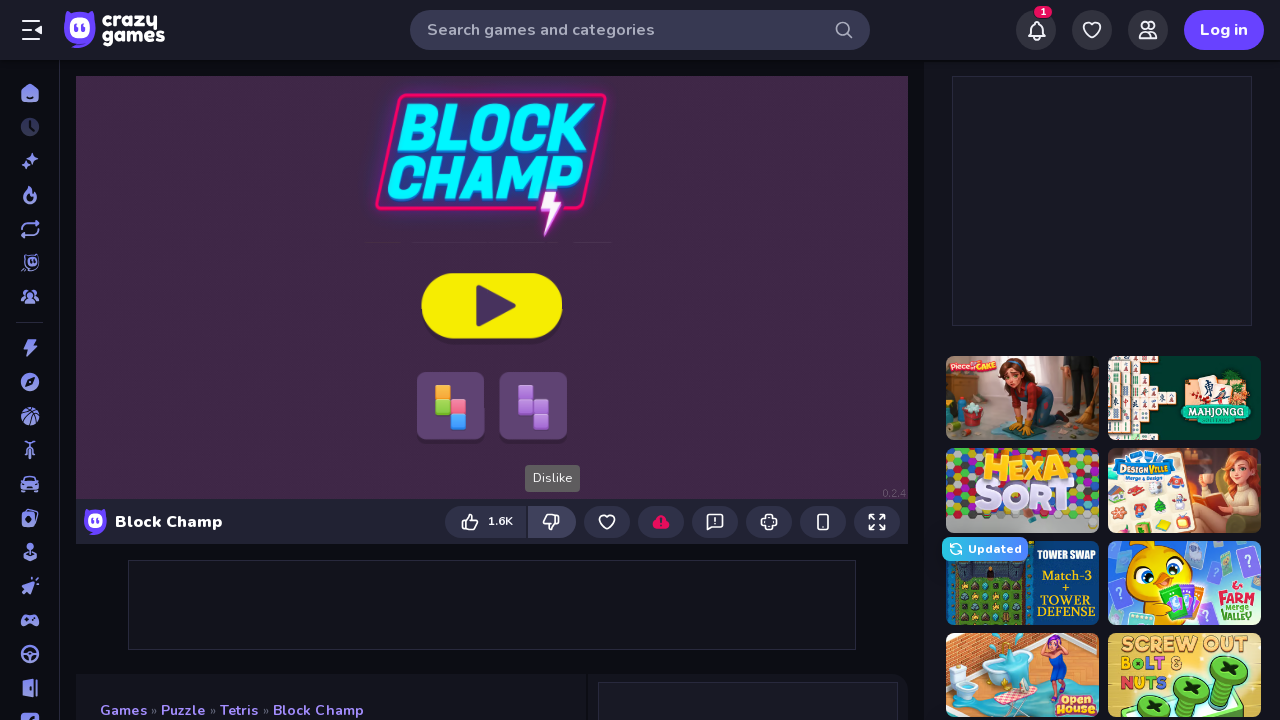

Move 3: Pressed mouse button down on piece at (568, 512)
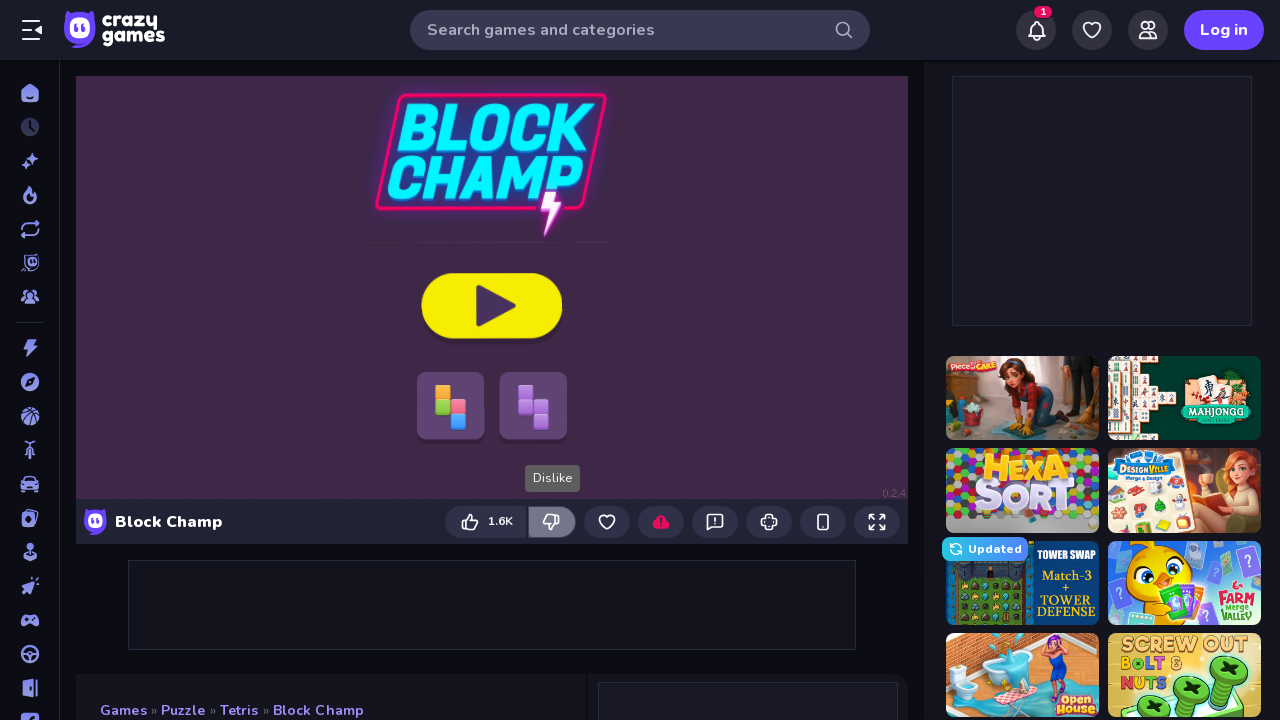

Move 3: Dragged piece through 40 intermediate positions to target at (383, 288)
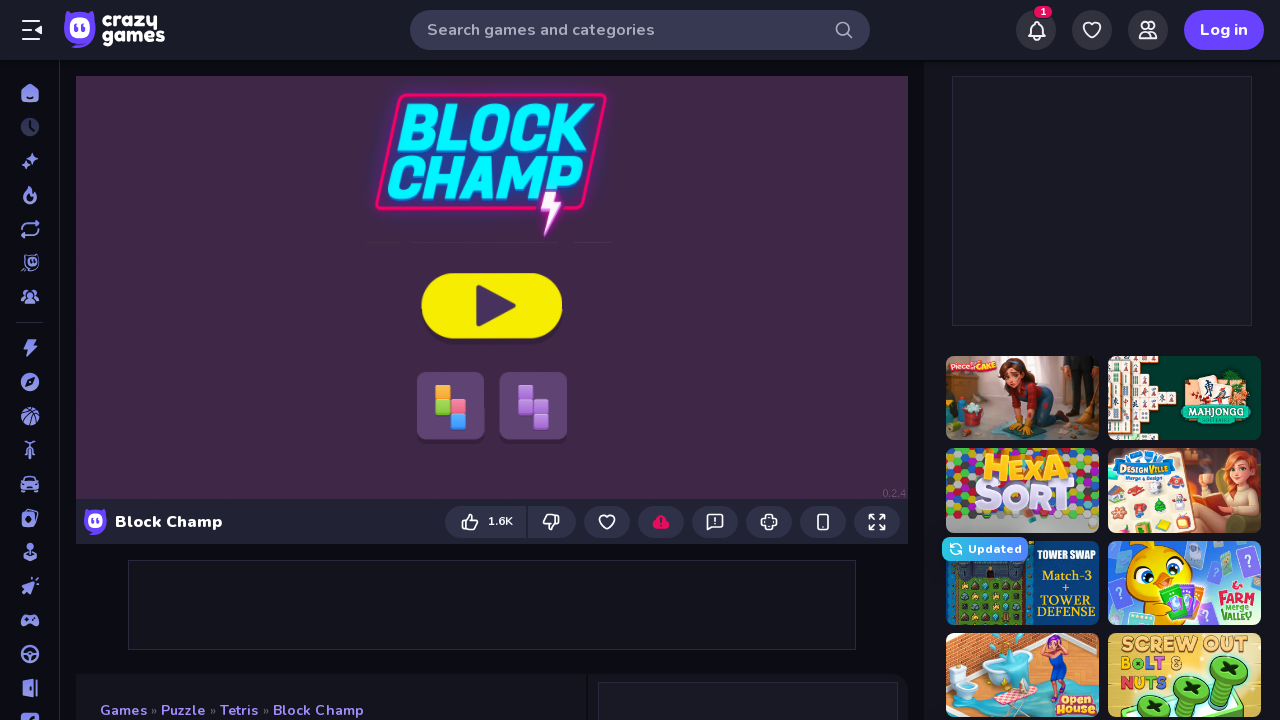

Move 3: Moved mouse to final target position at (379, 282)
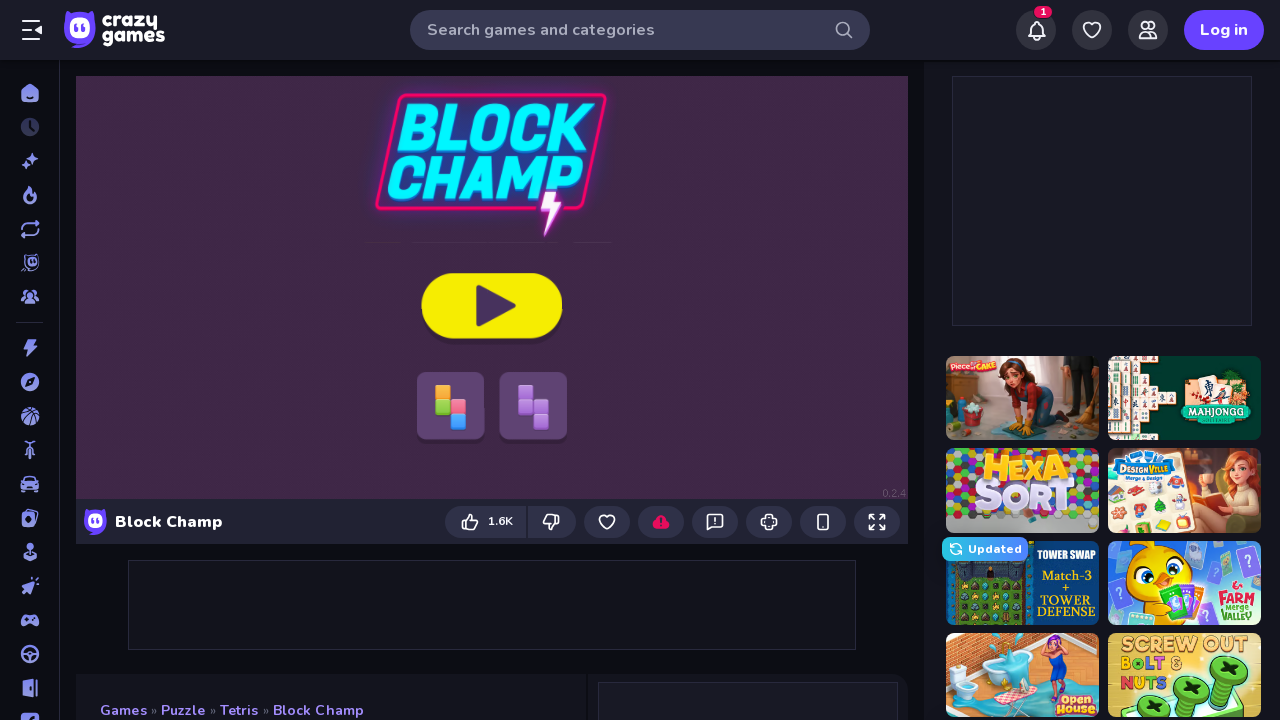

Move 3: Waited 50ms before mouse up
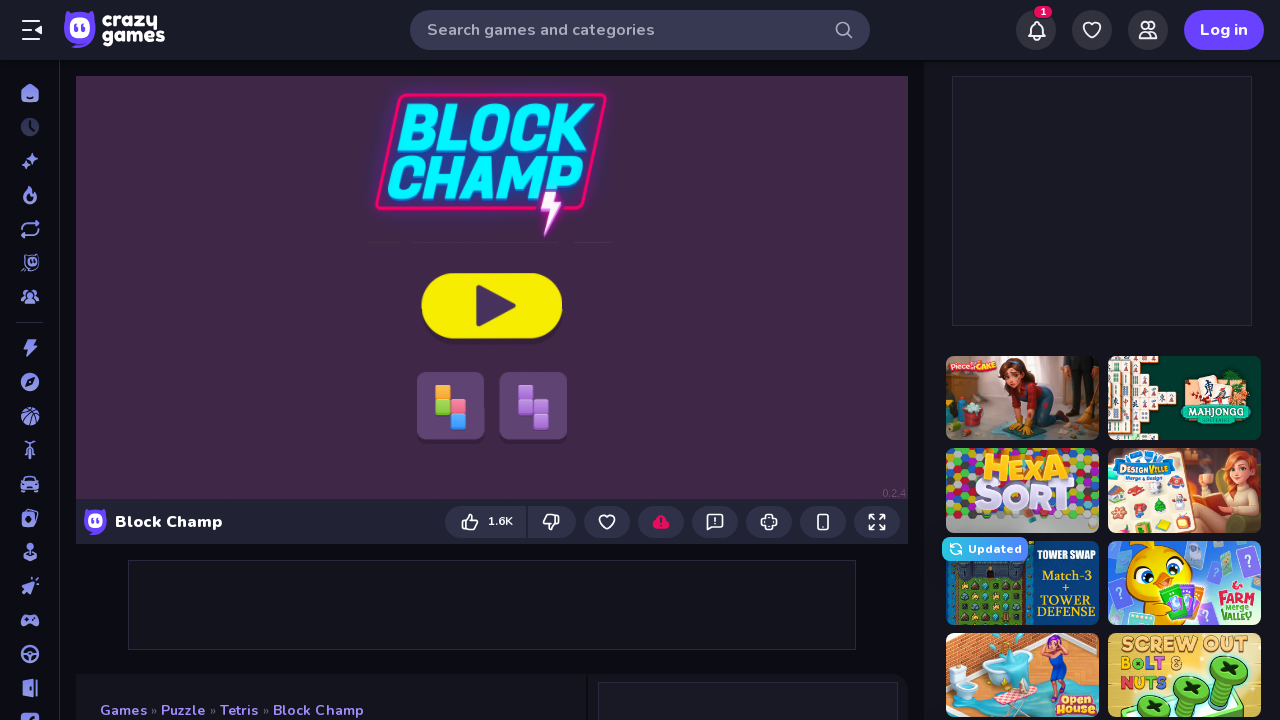

Move 3: Released mouse button at target position at (379, 282)
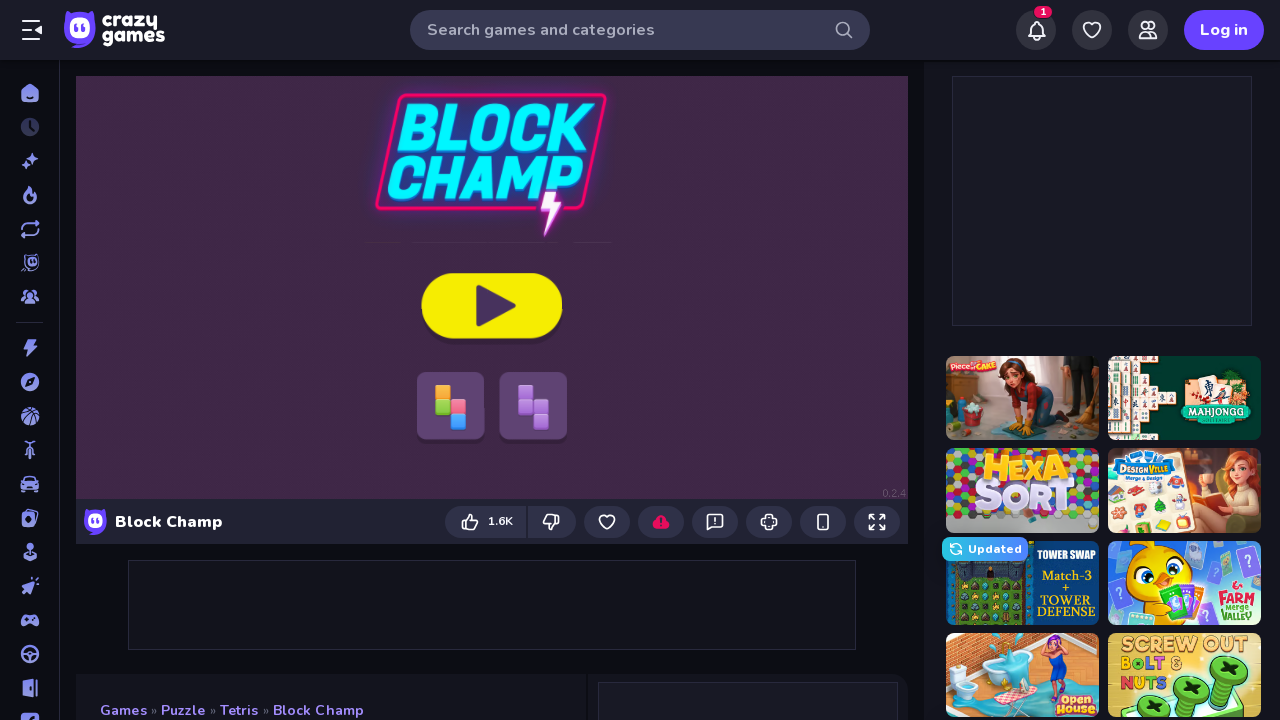

Move 3: Waited 1 second before next move
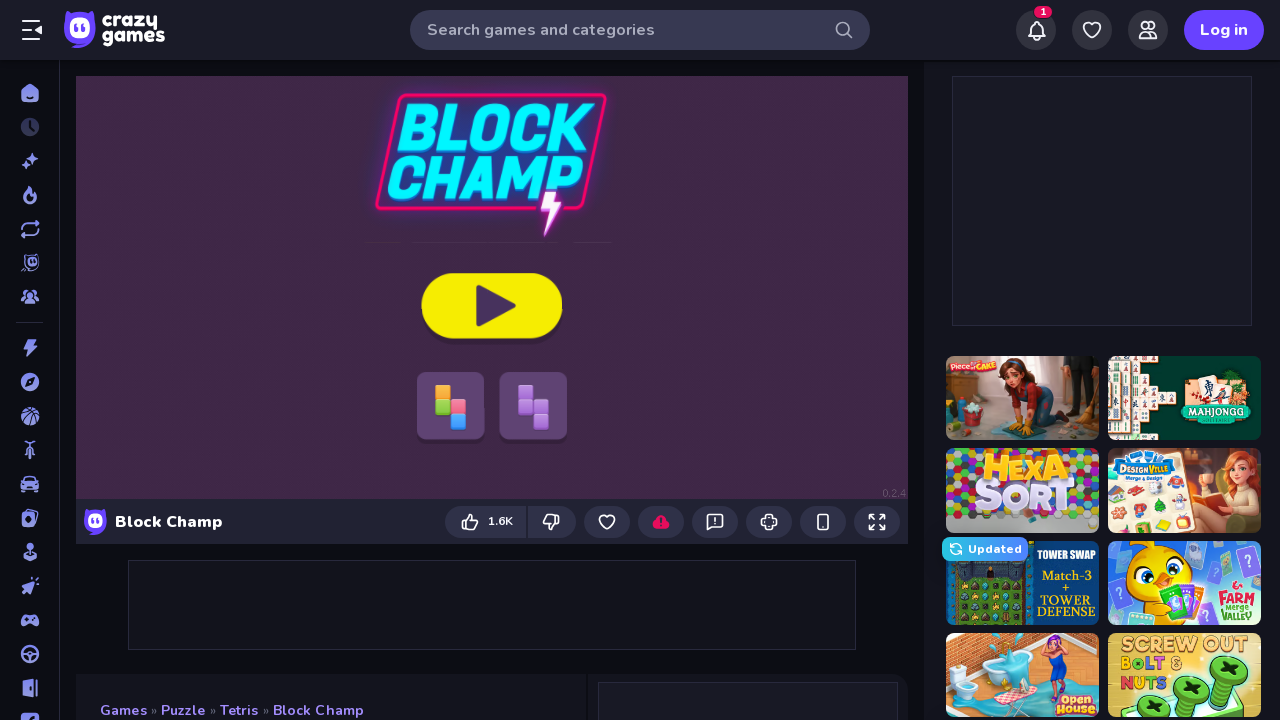

Move 4: Moved mouse to piece starting position at (568, 512)
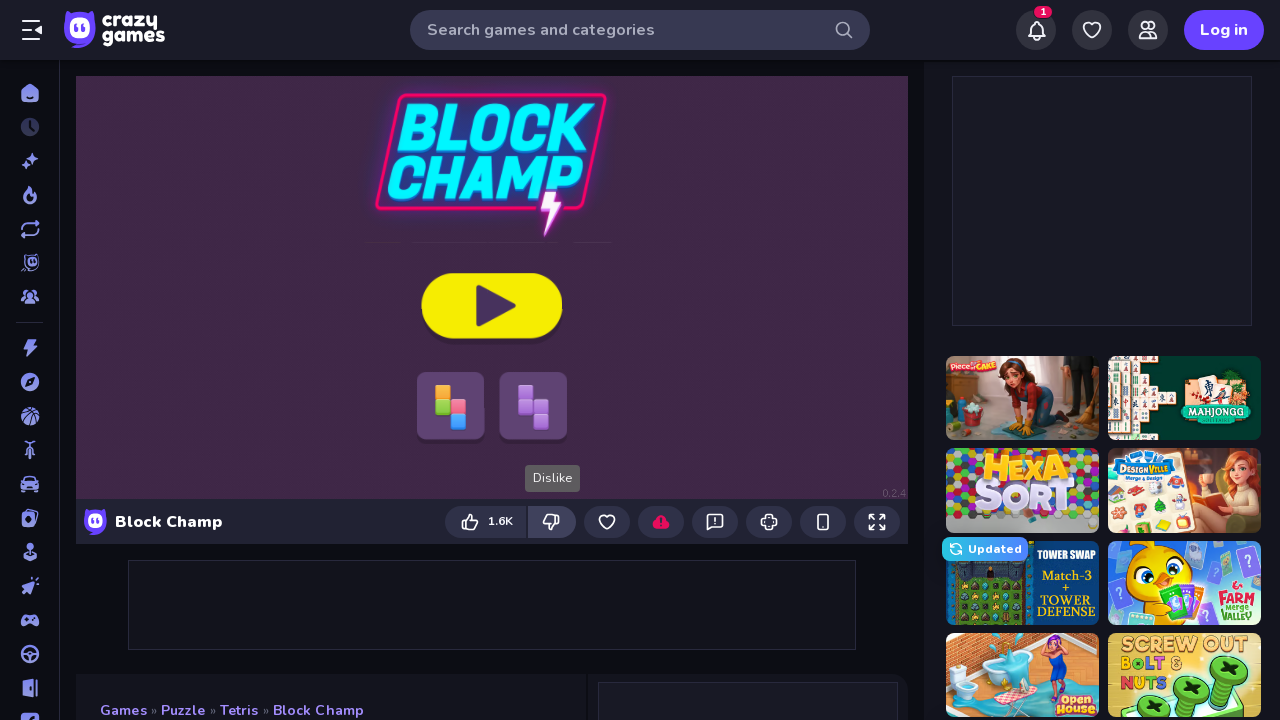

Move 4: Waited 50ms before mouse down
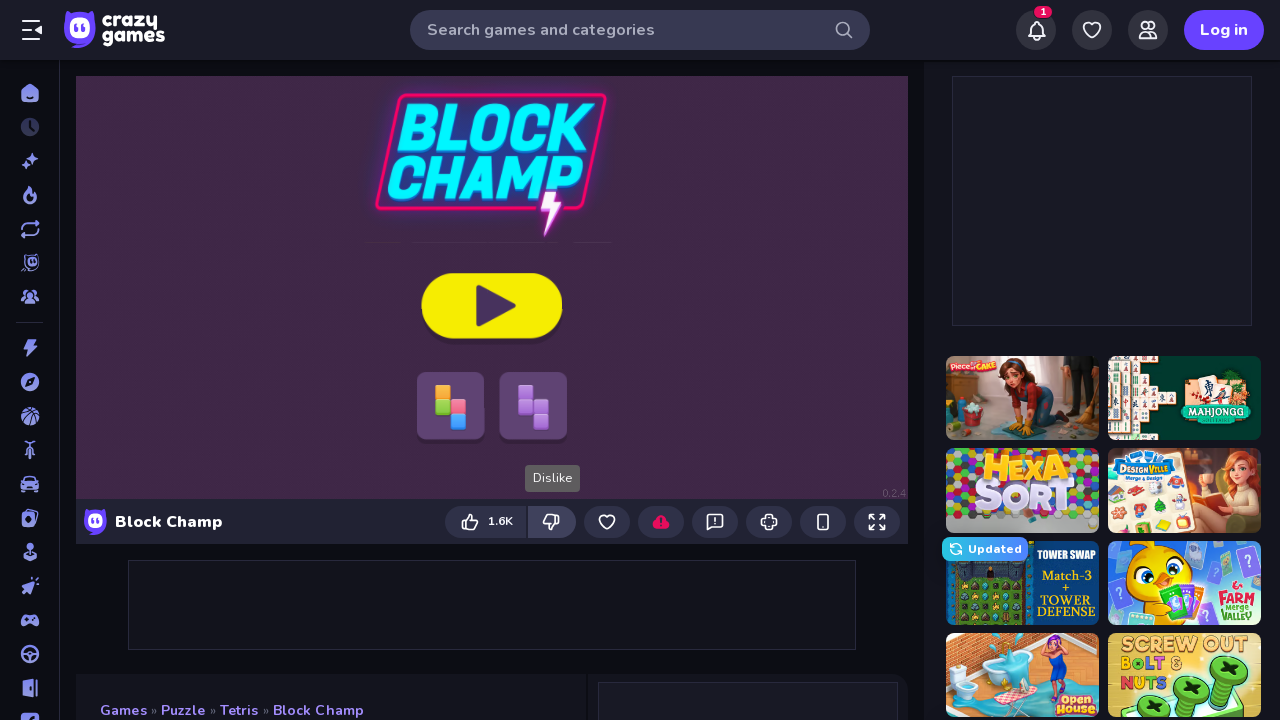

Move 4: Pressed mouse button down on piece at (568, 512)
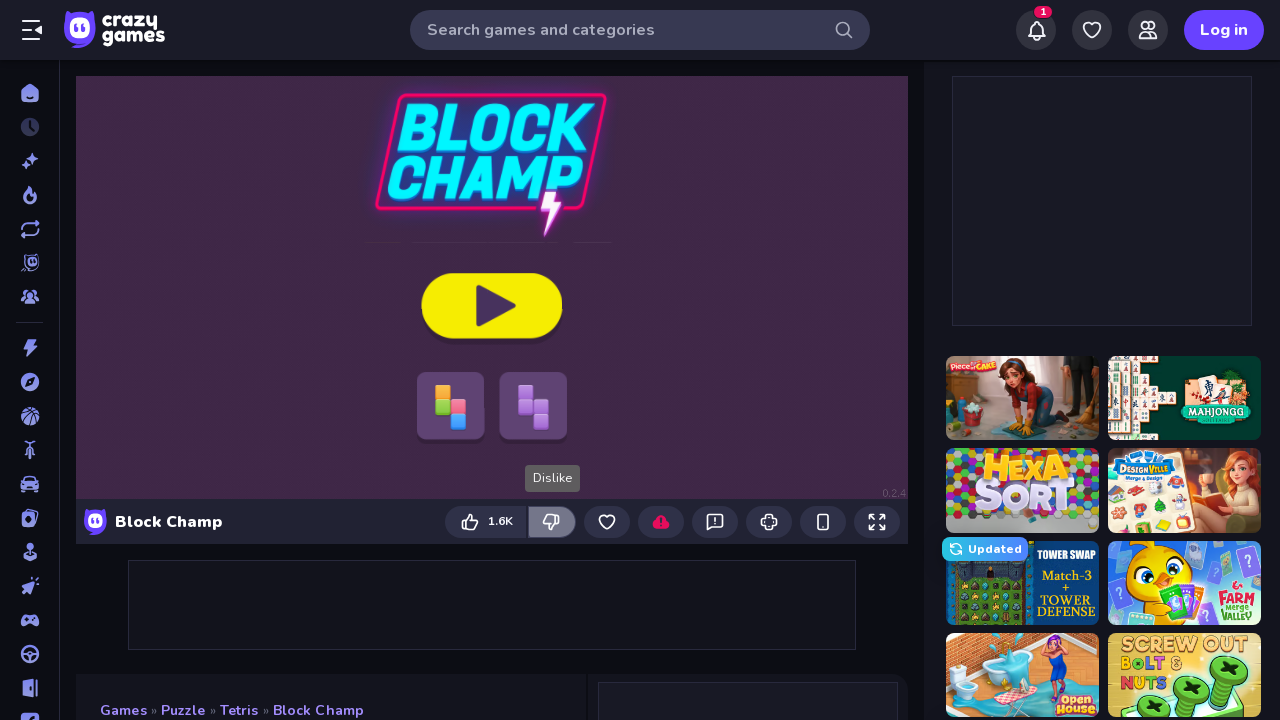

Move 4: Dragged piece through 40 intermediate positions to target at (583, 439)
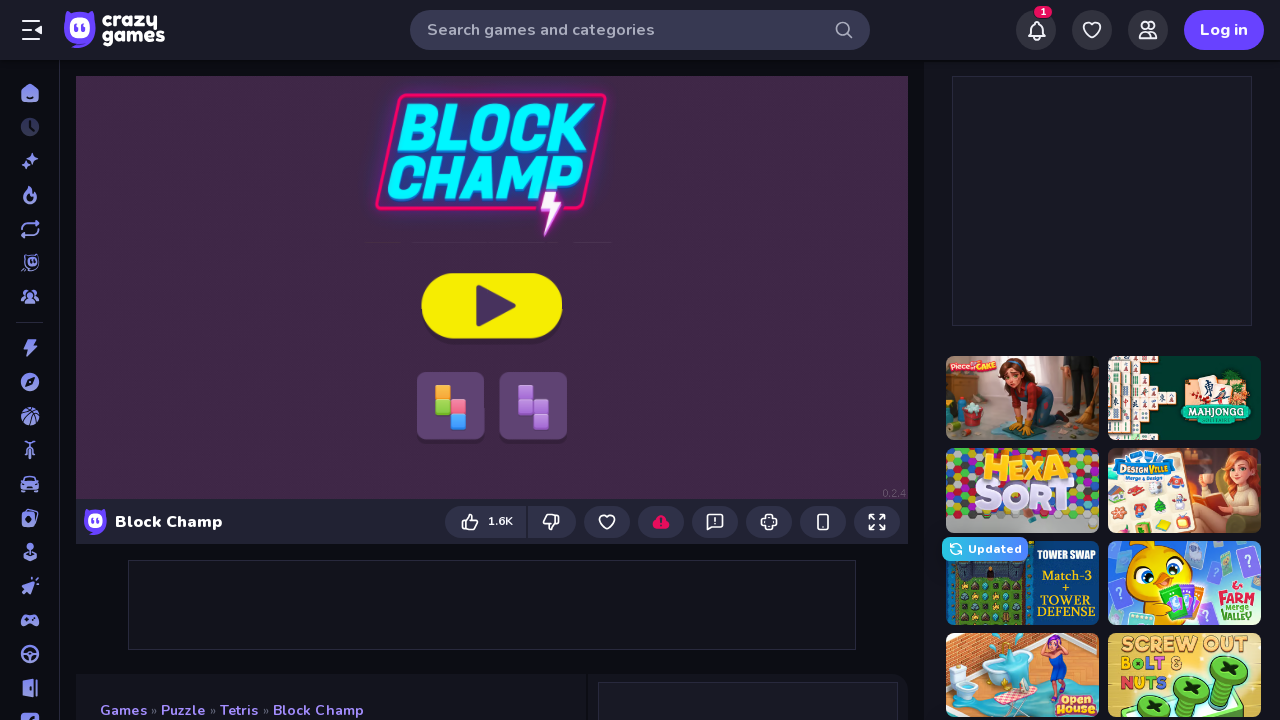

Move 4: Moved mouse to final target position at (583, 437)
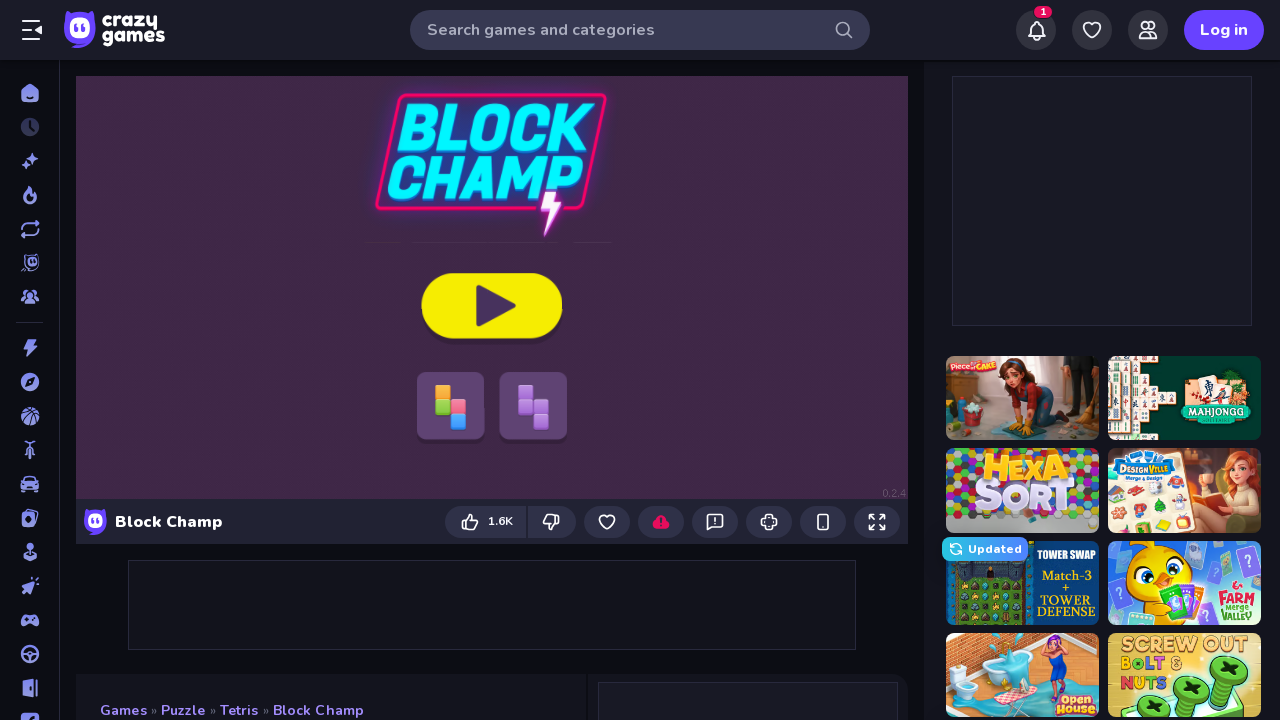

Move 4: Waited 50ms before mouse up
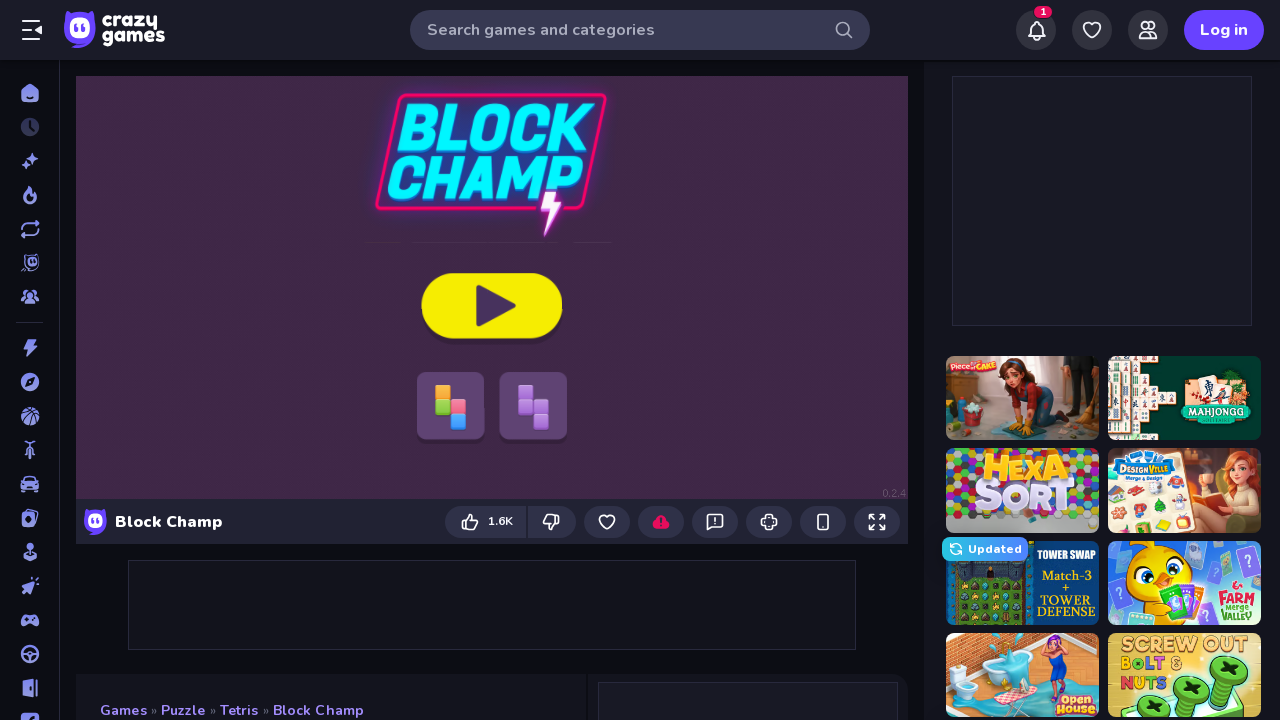

Move 4: Released mouse button at target position at (583, 437)
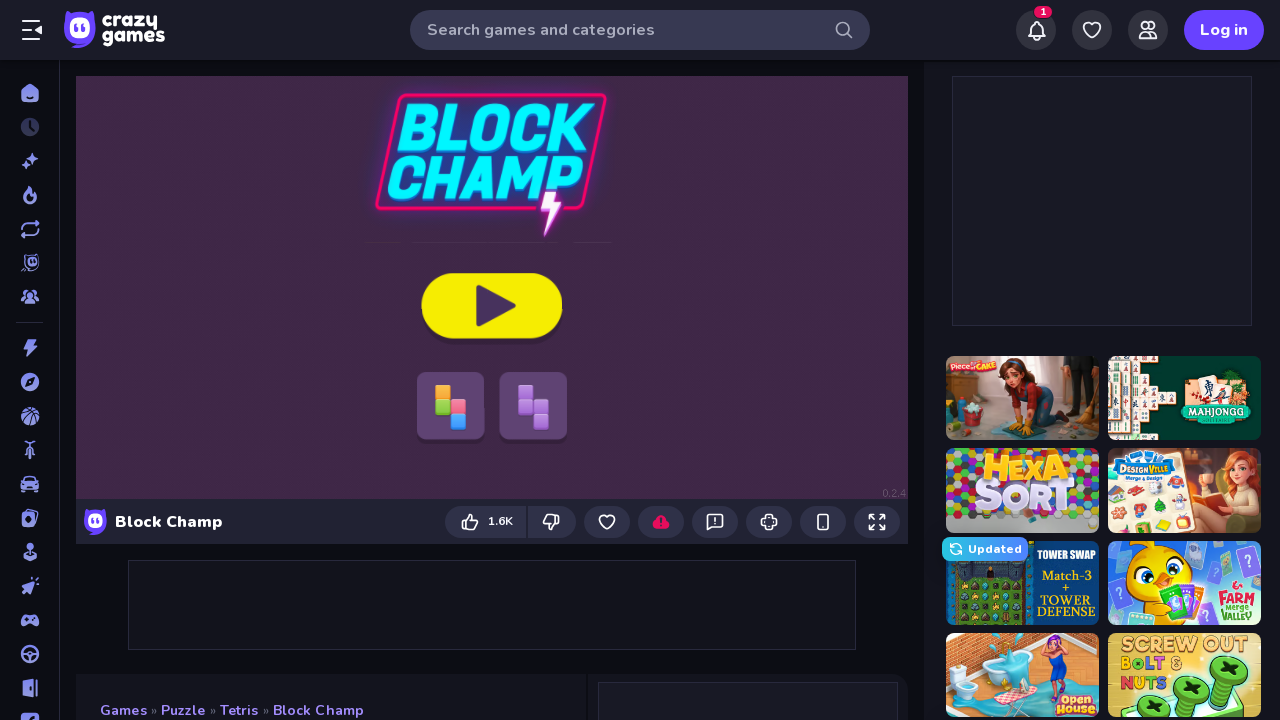

Move 4: Waited 1 second before next move
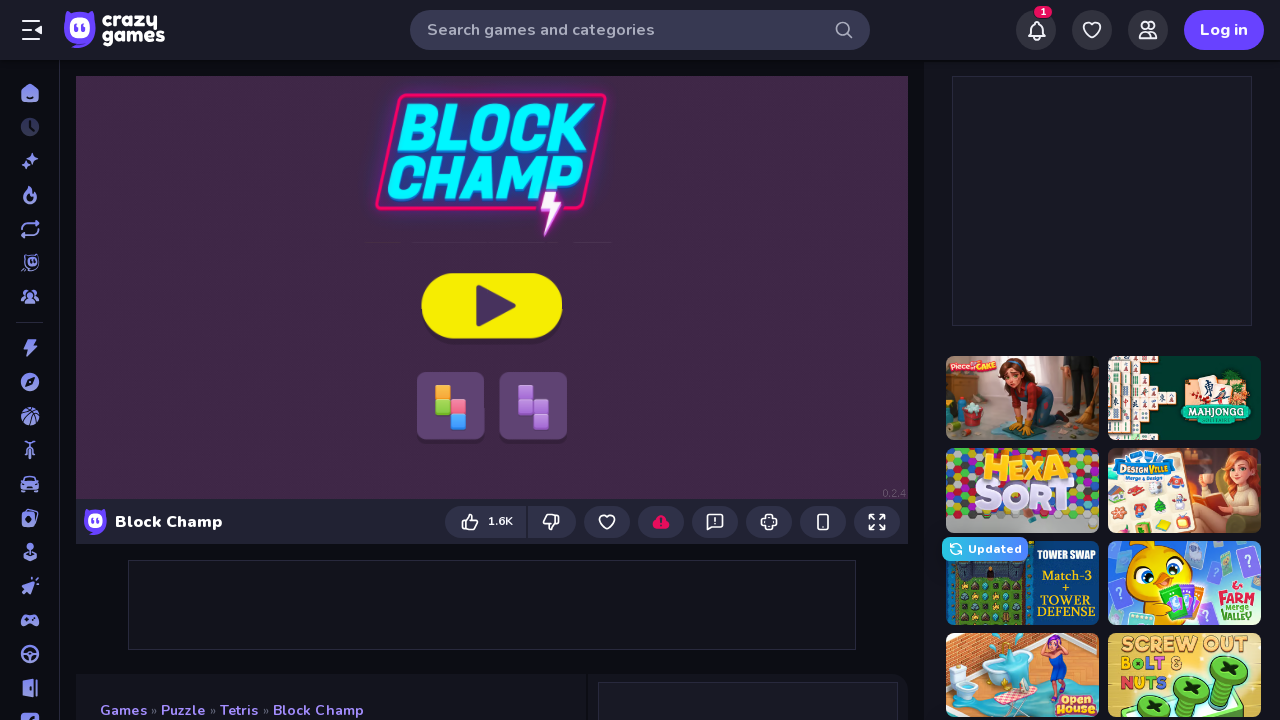

Move 5: Moved mouse to piece starting position at (568, 512)
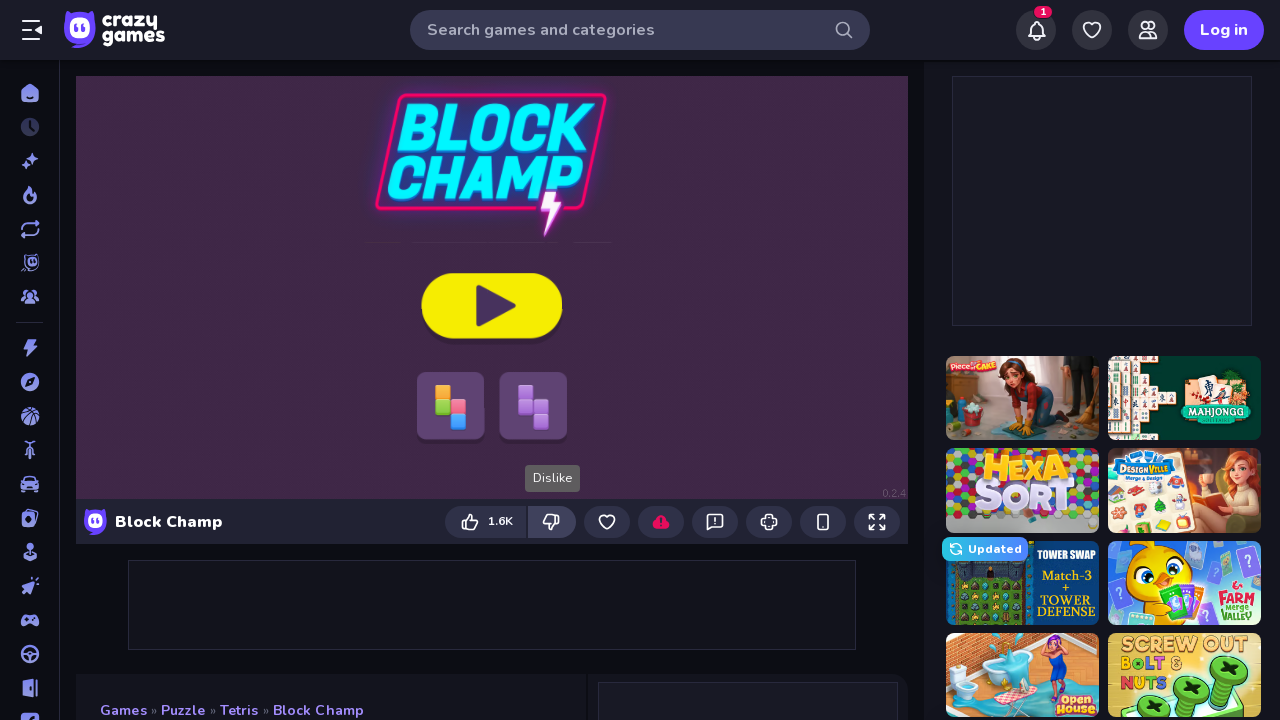

Move 5: Waited 50ms before mouse down
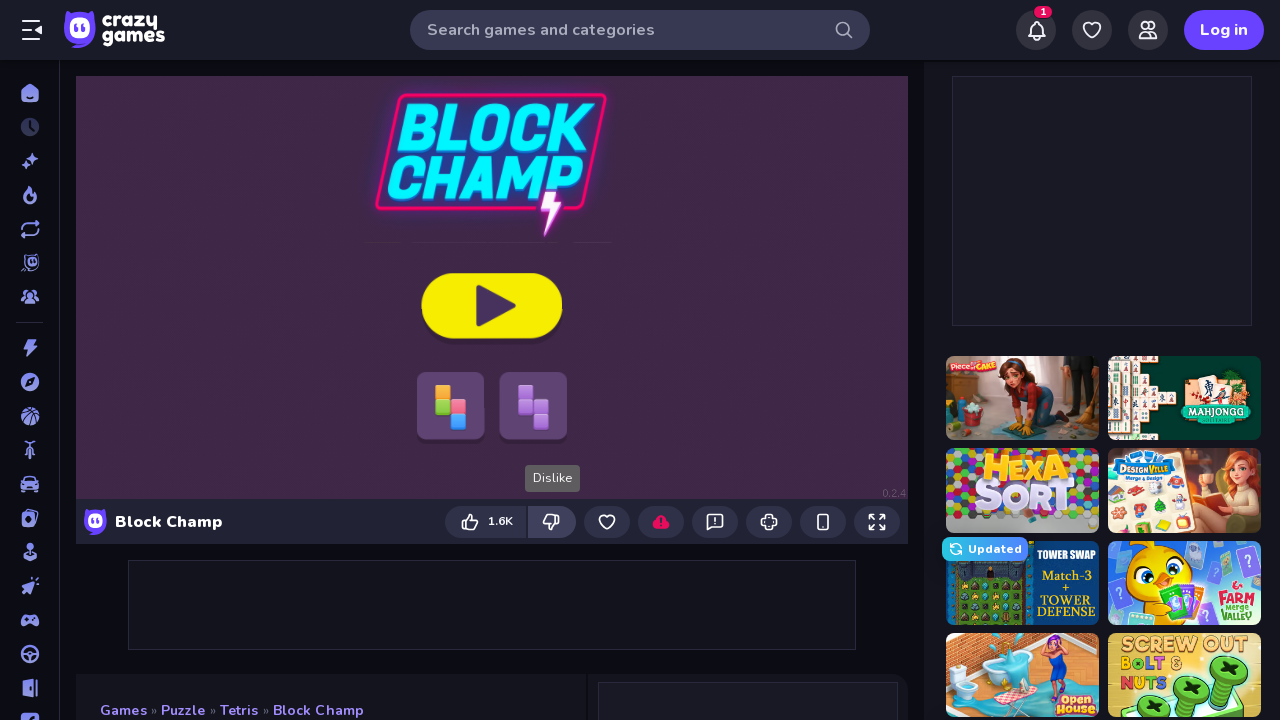

Move 5: Pressed mouse button down on piece at (568, 512)
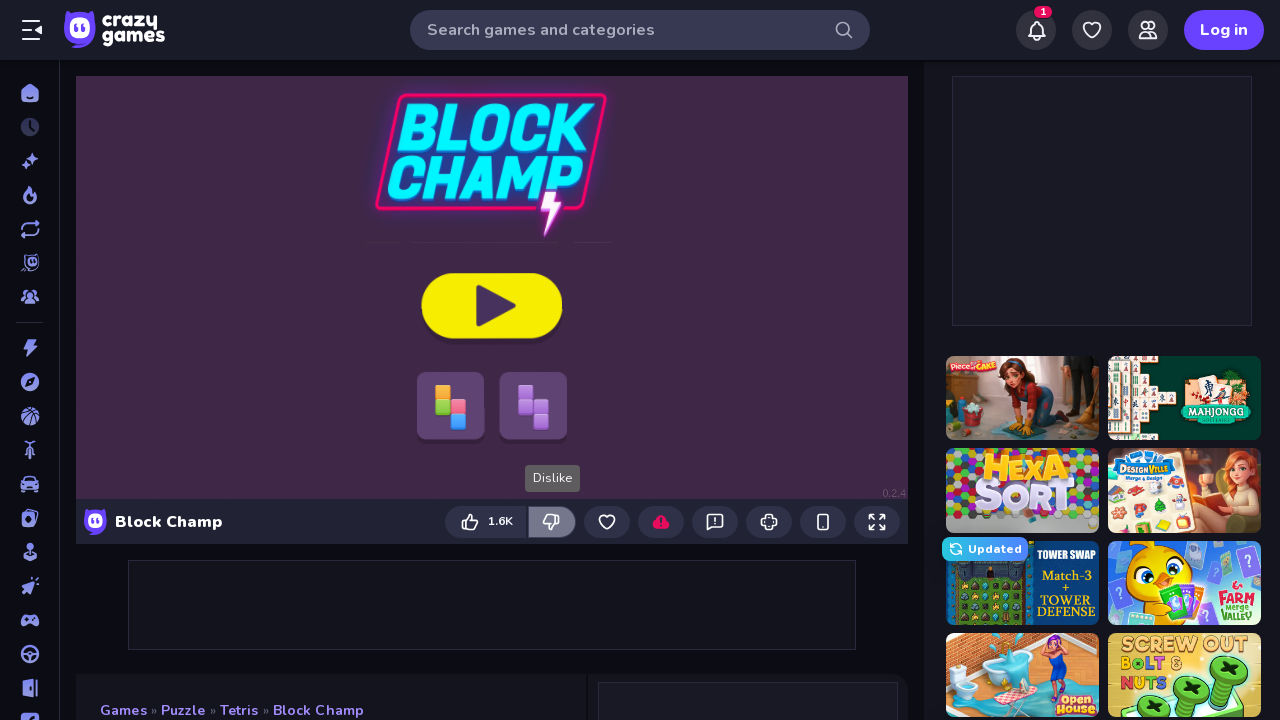

Move 5: Dragged piece through 40 intermediate positions to target at (581, 457)
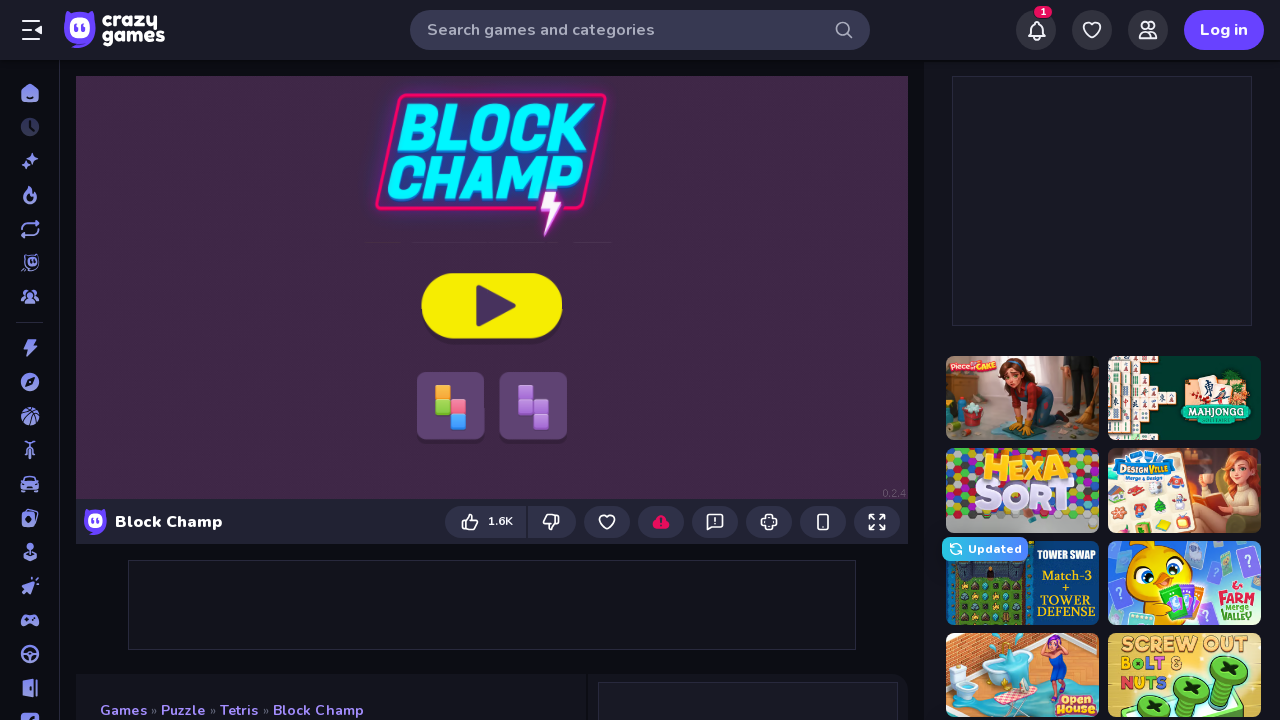

Move 5: Moved mouse to final target position at (581, 455)
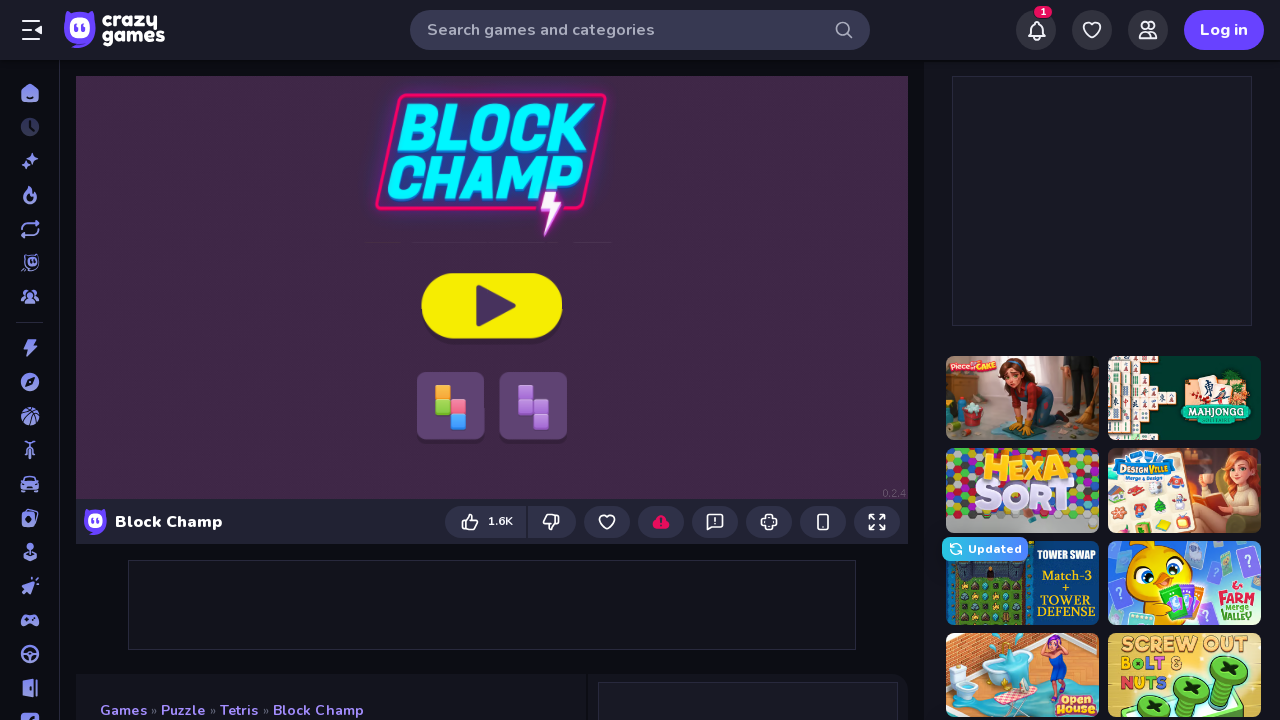

Move 5: Waited 50ms before mouse up
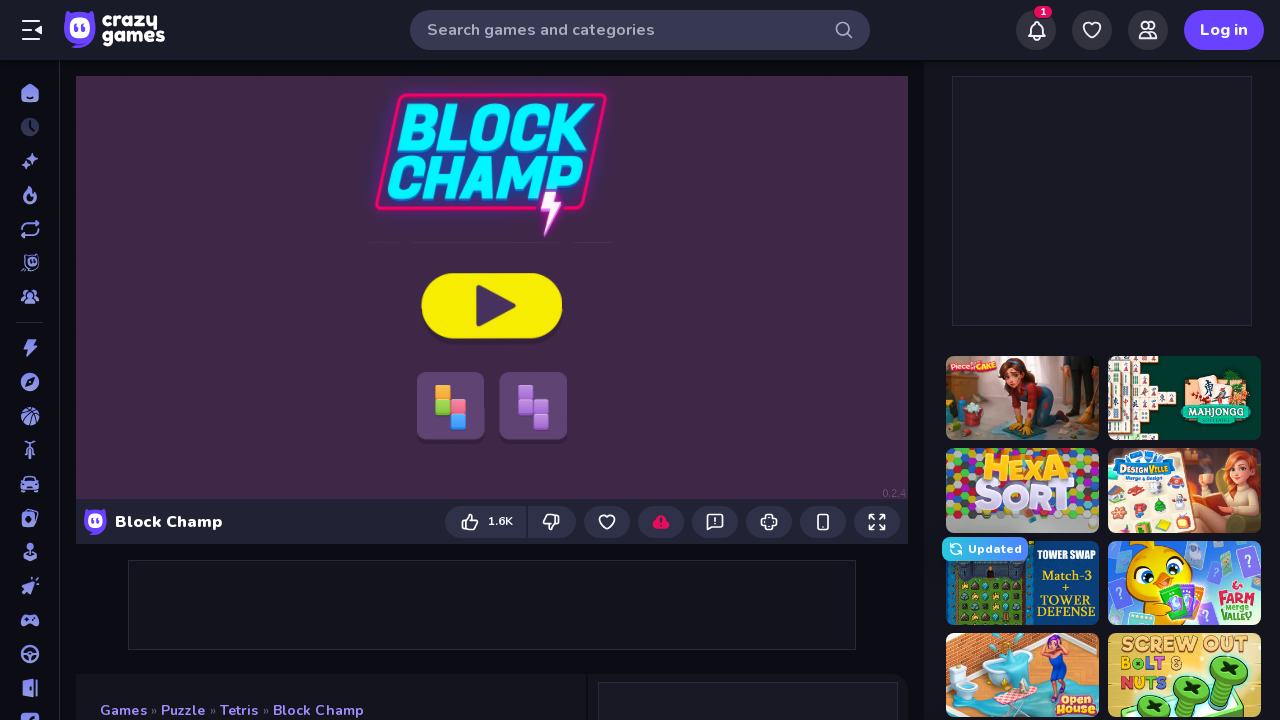

Move 5: Released mouse button at target position at (581, 455)
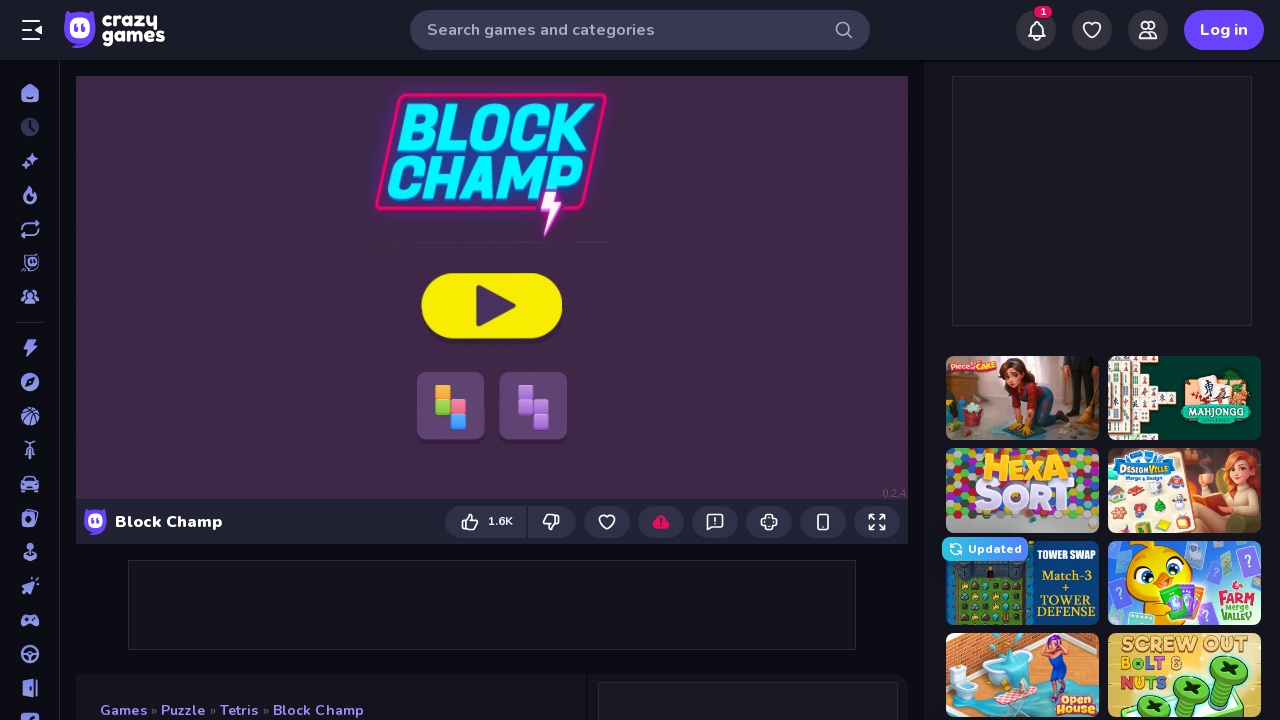

Move 5: Waited 1 second before next move
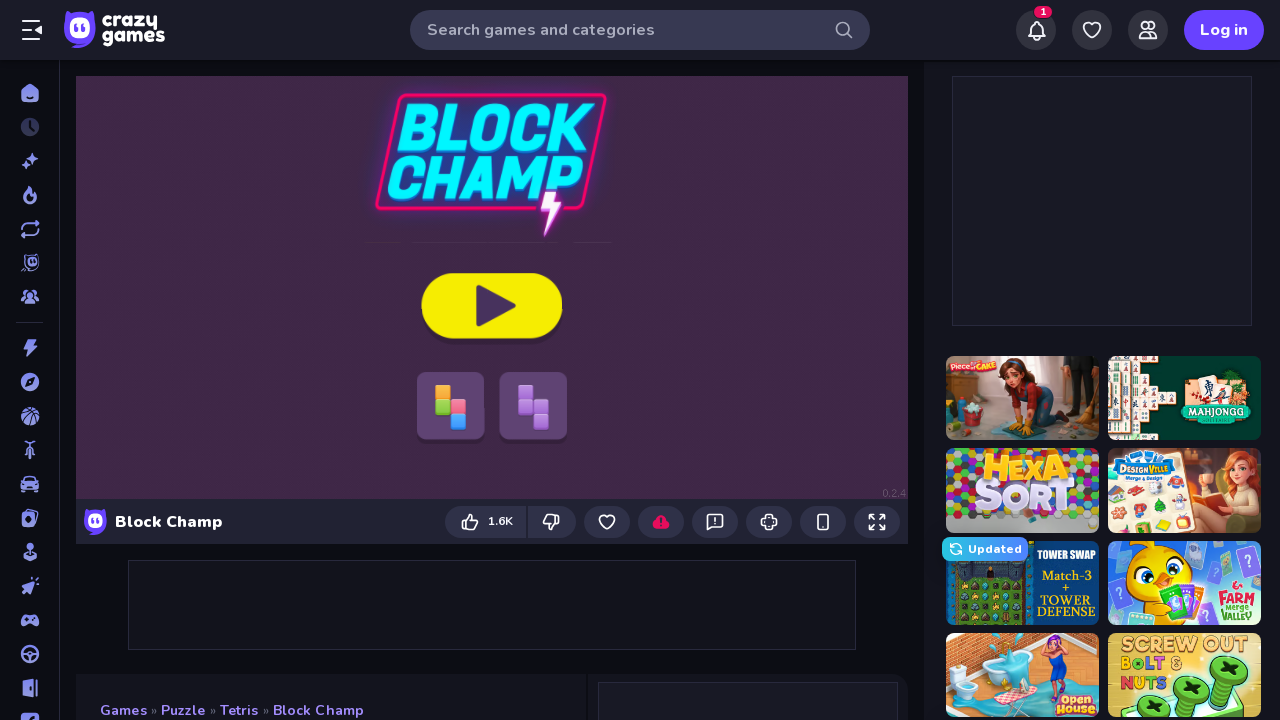

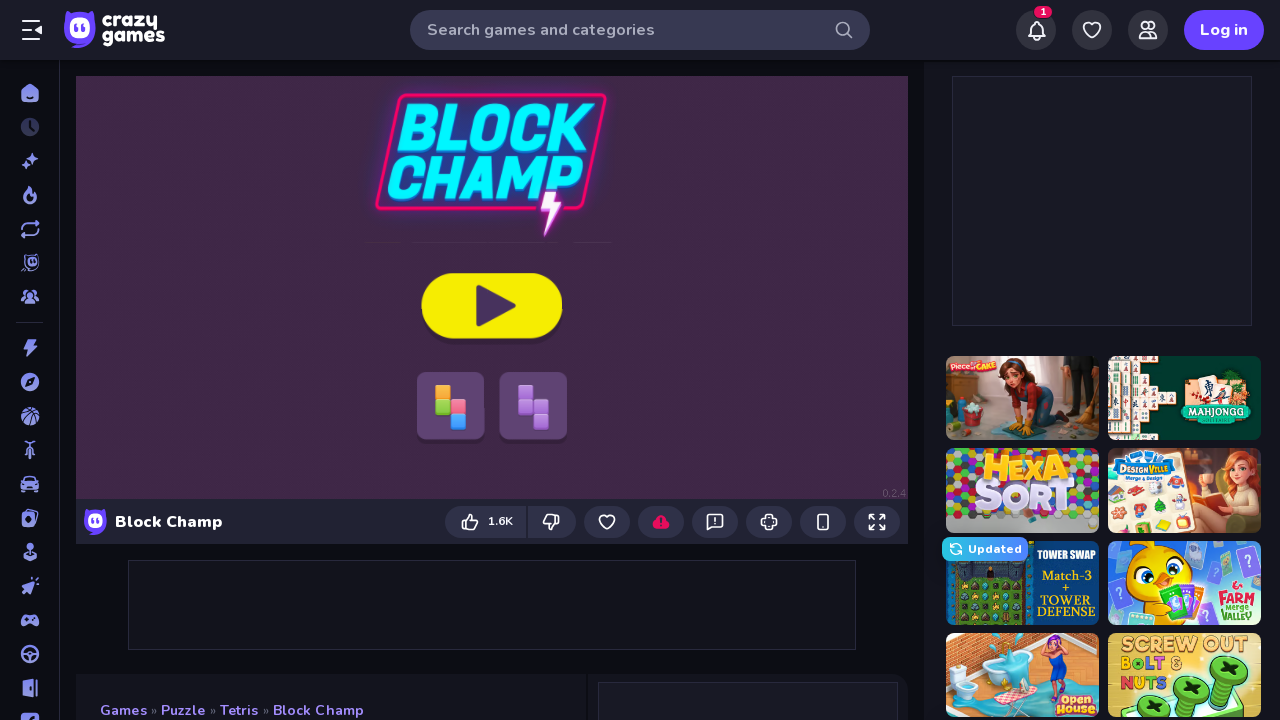